Navigates to SmashKarts.io game and simulates random keyboard inputs to interact with the game

Starting URL: https://smashkarts.io

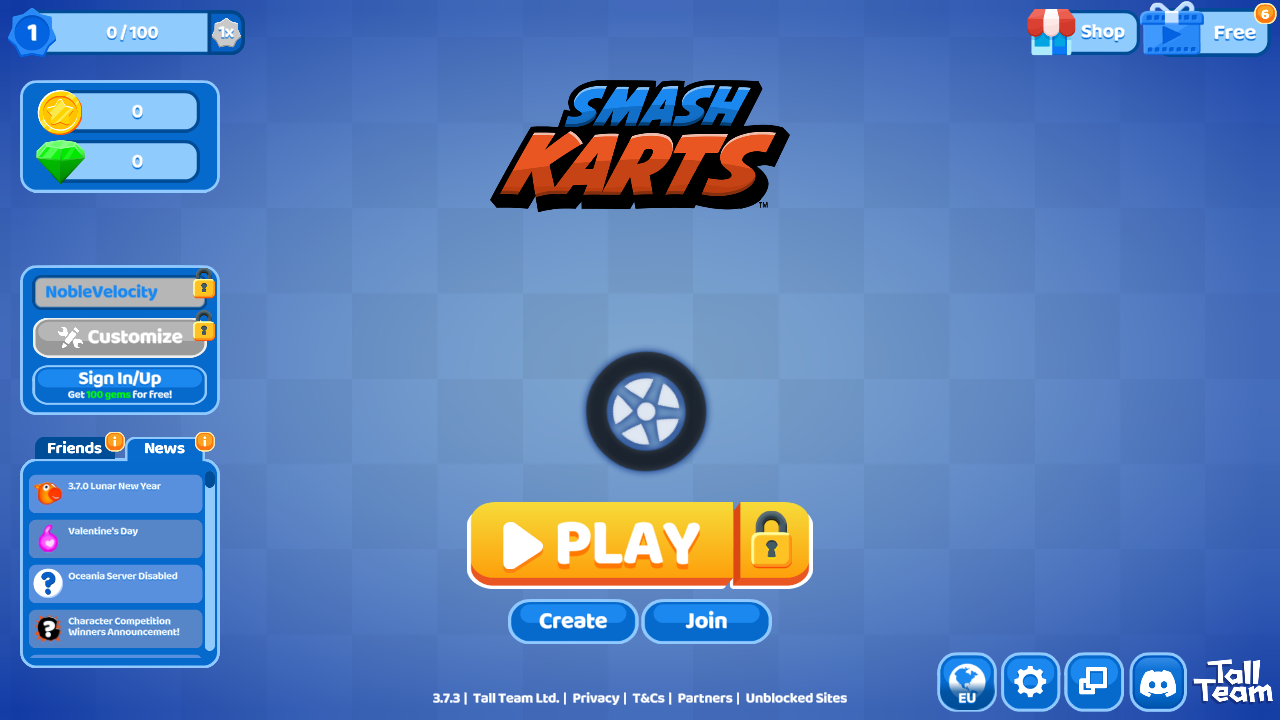

Navigated to SmashKarts.io game
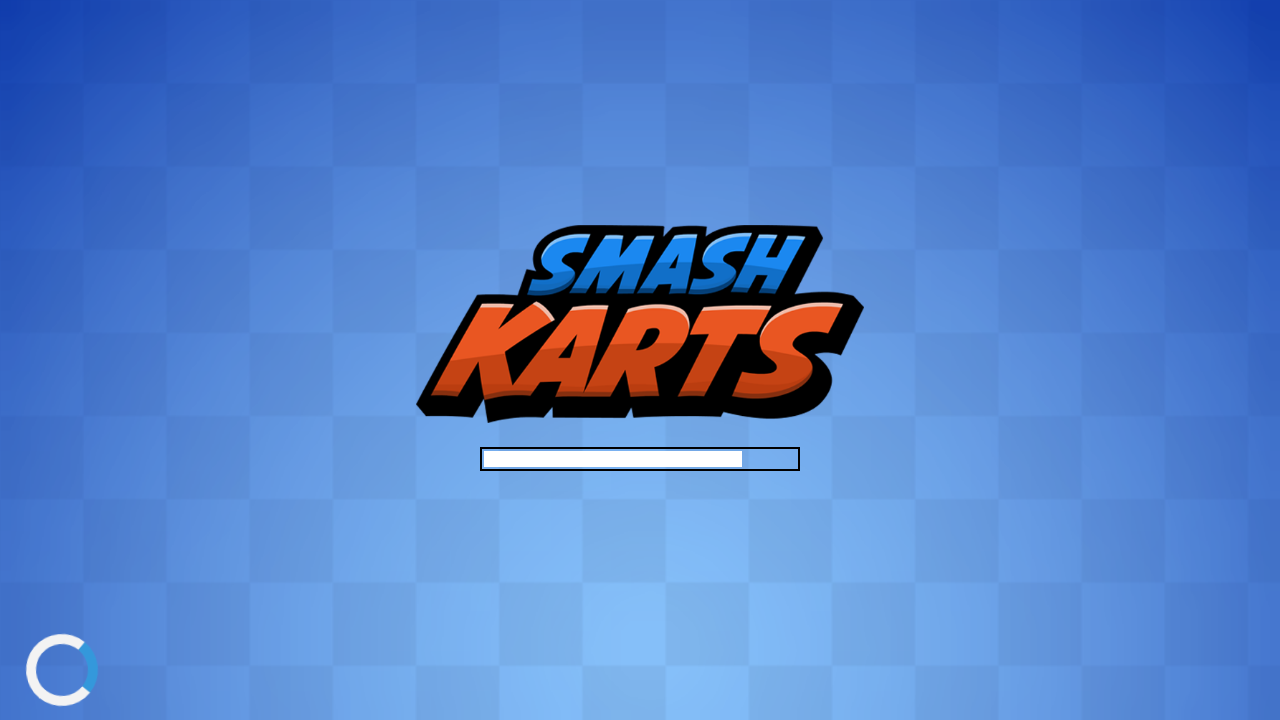

Waited 10 seconds for game to load
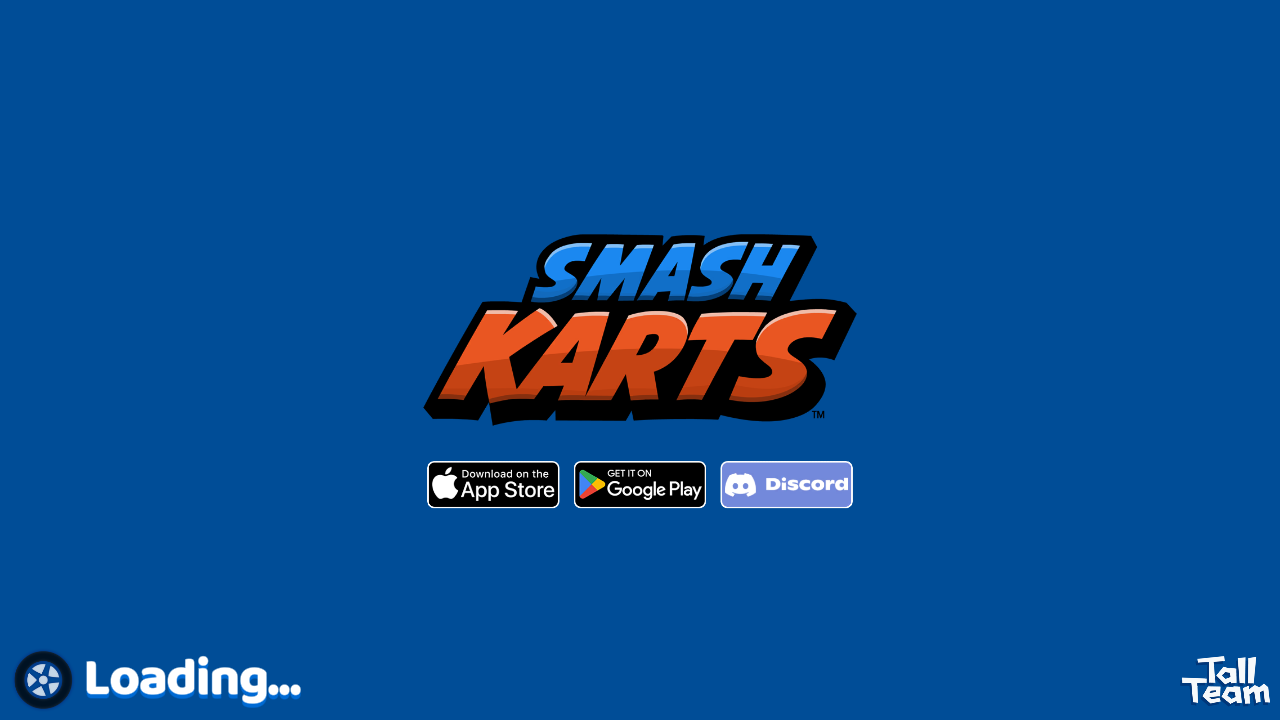

Located body element for keyboard input
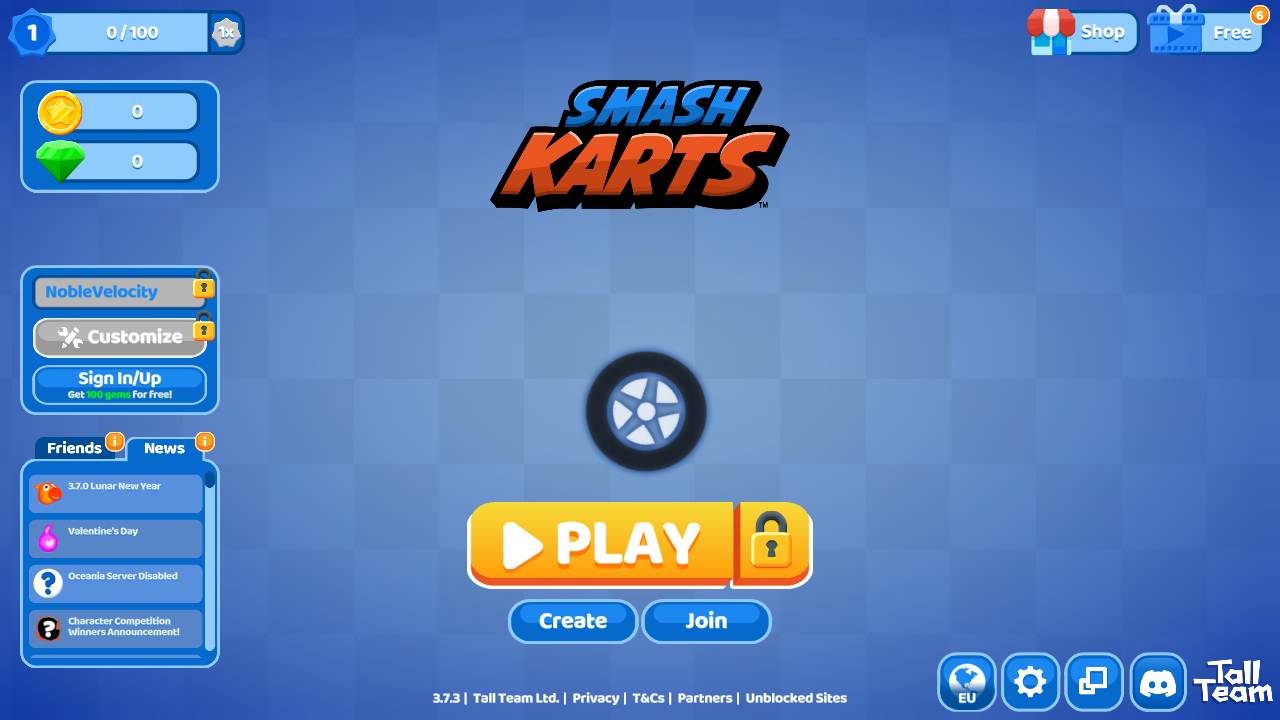

Pressed random key: 'x'
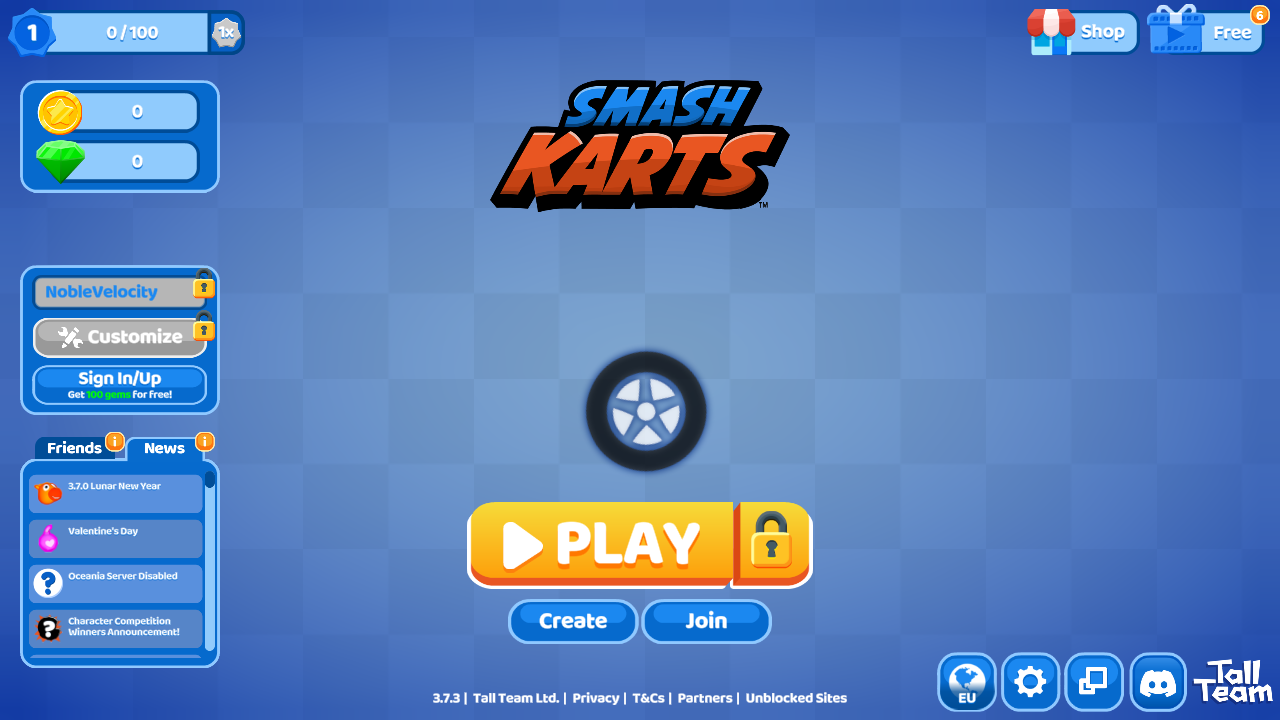

Waited 100ms before next key press
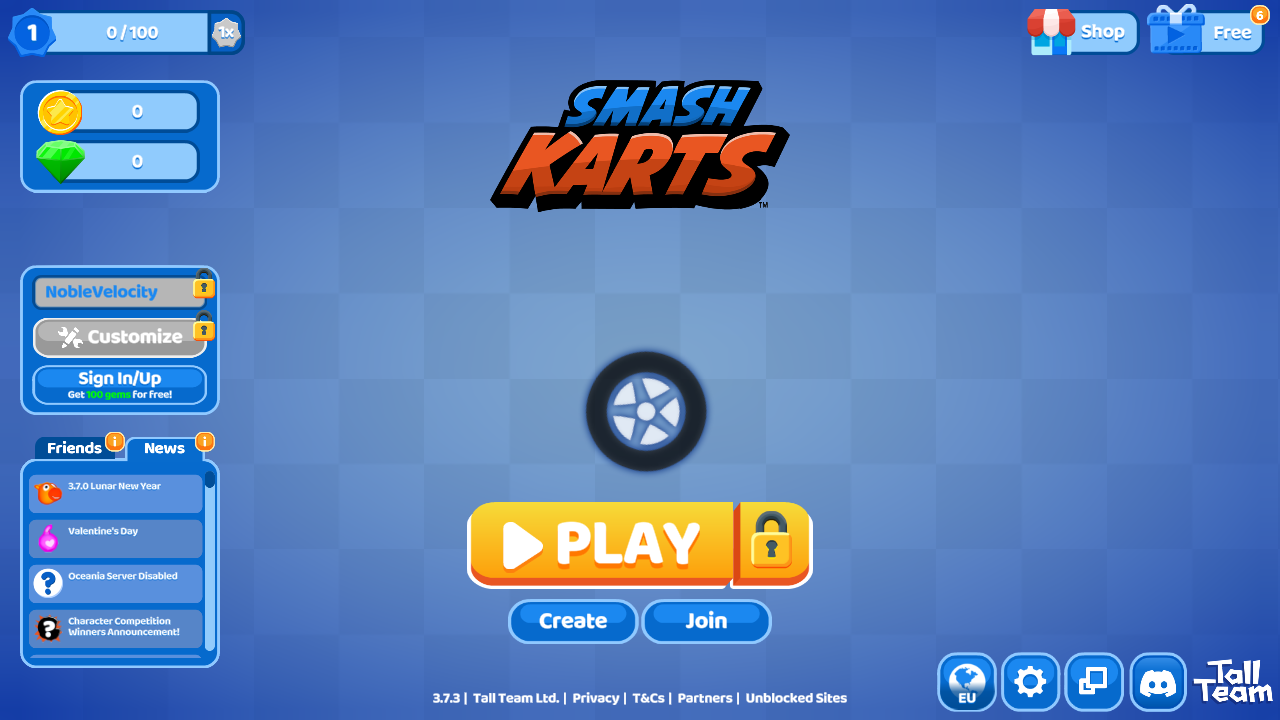

Pressed random key: 'n'
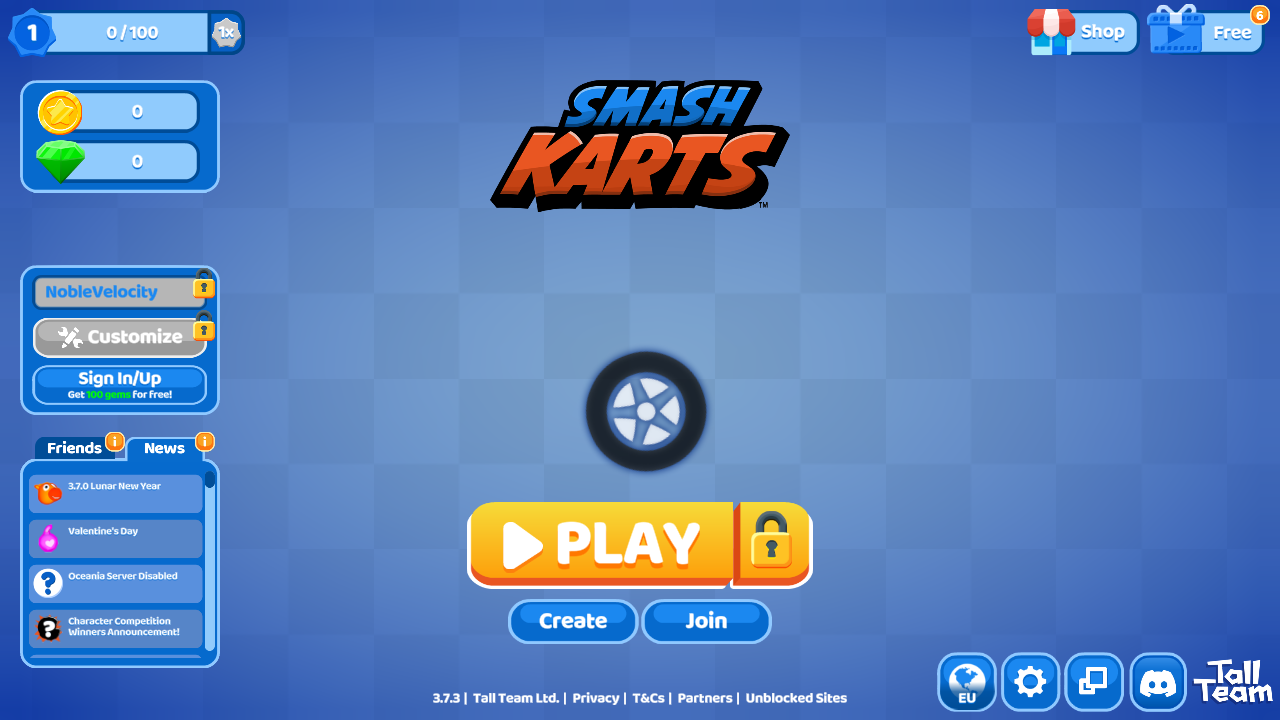

Waited 100ms before next key press
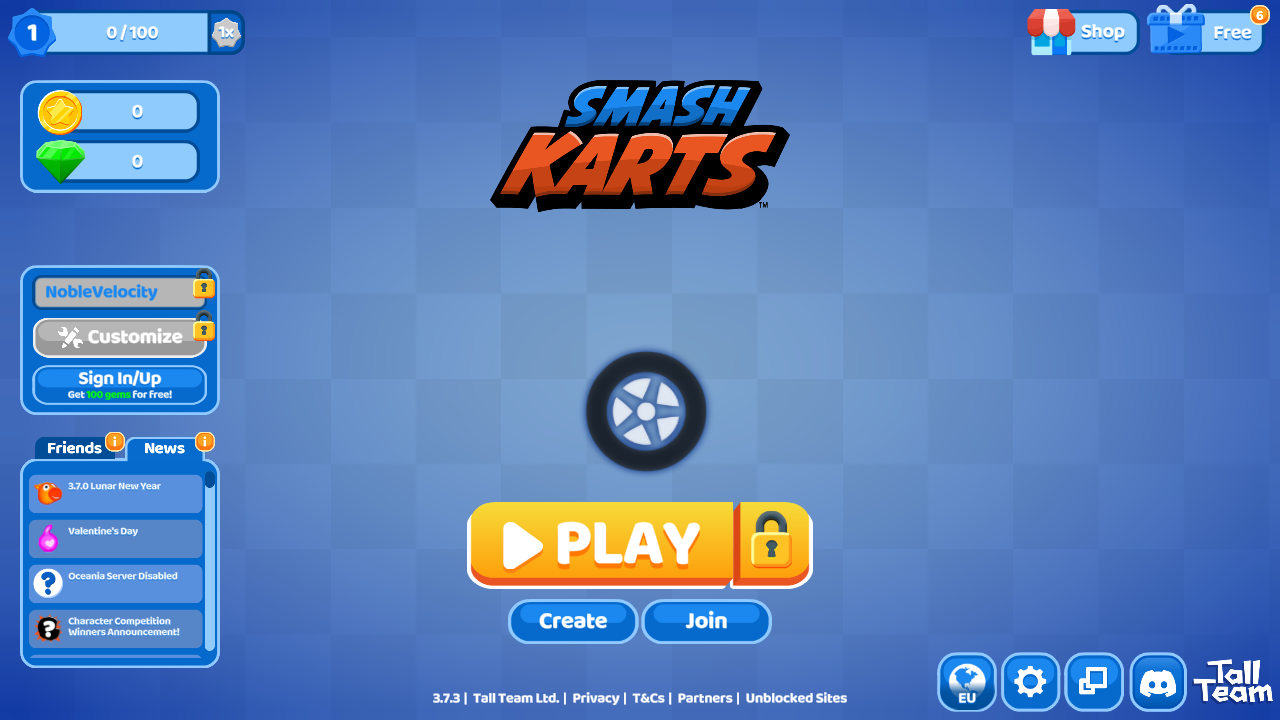

Pressed random key: 'ArrowLeft'
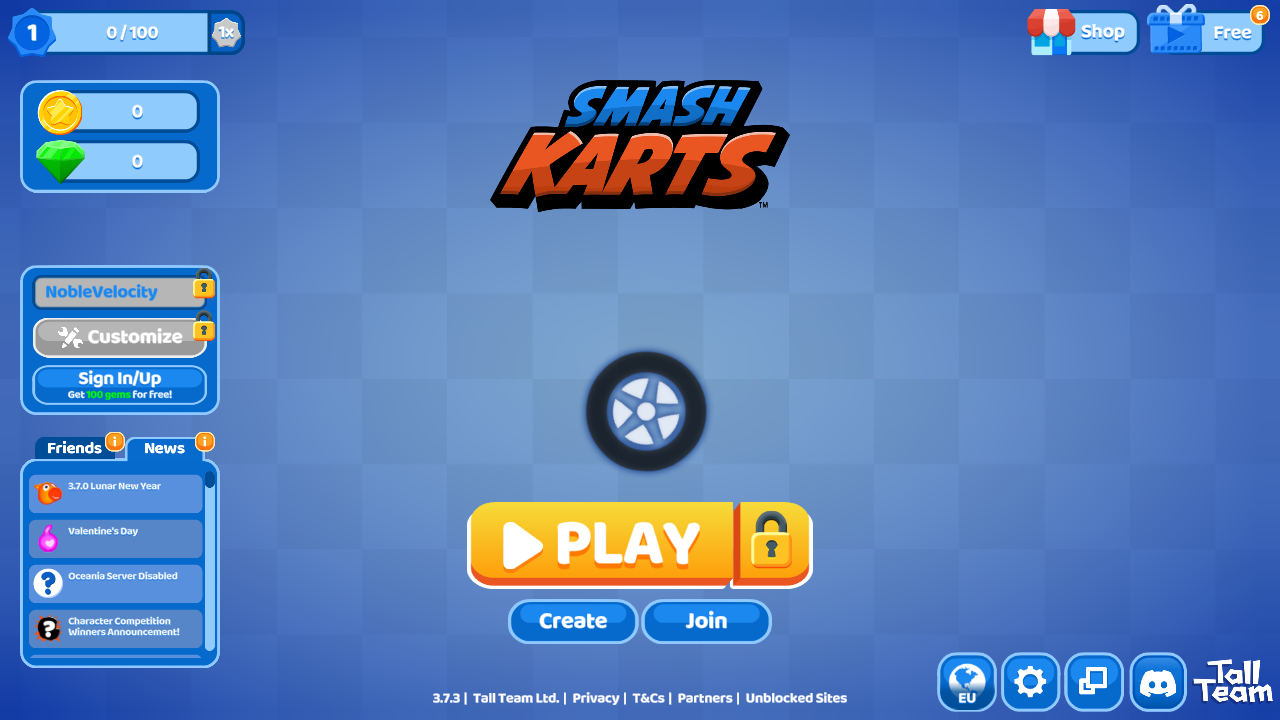

Waited 100ms before next key press
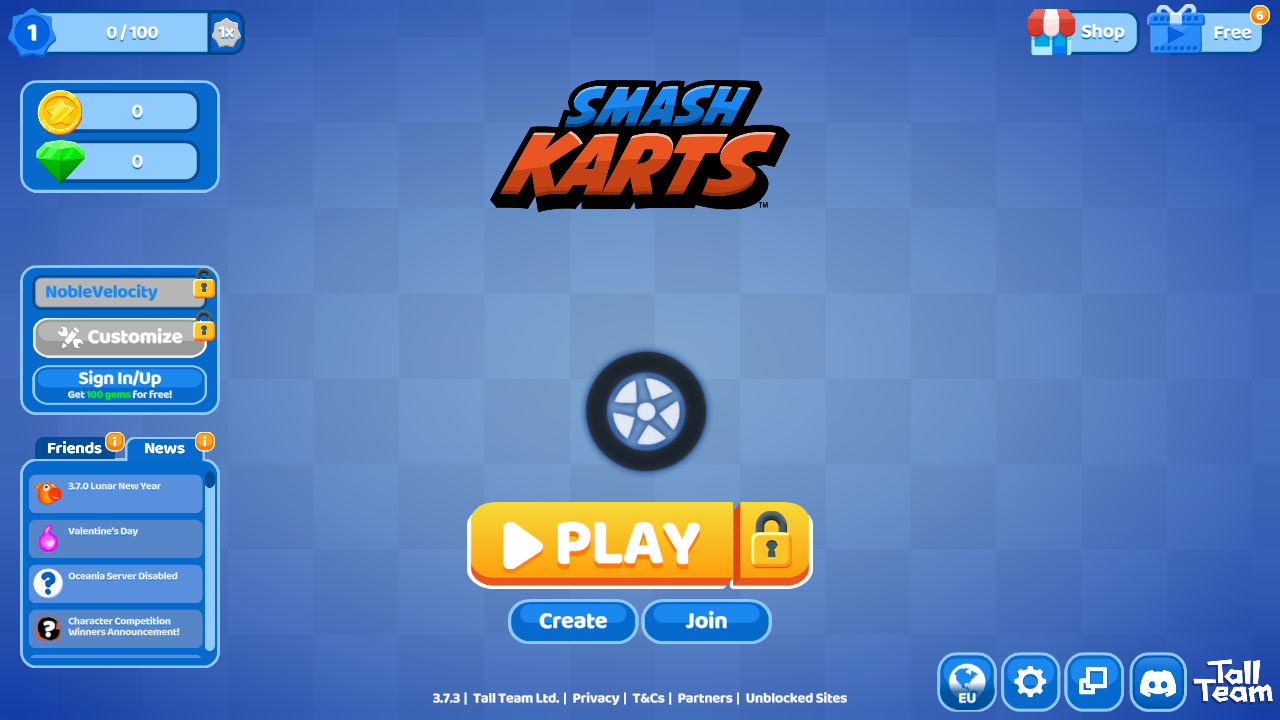

Pressed random key: 'v'
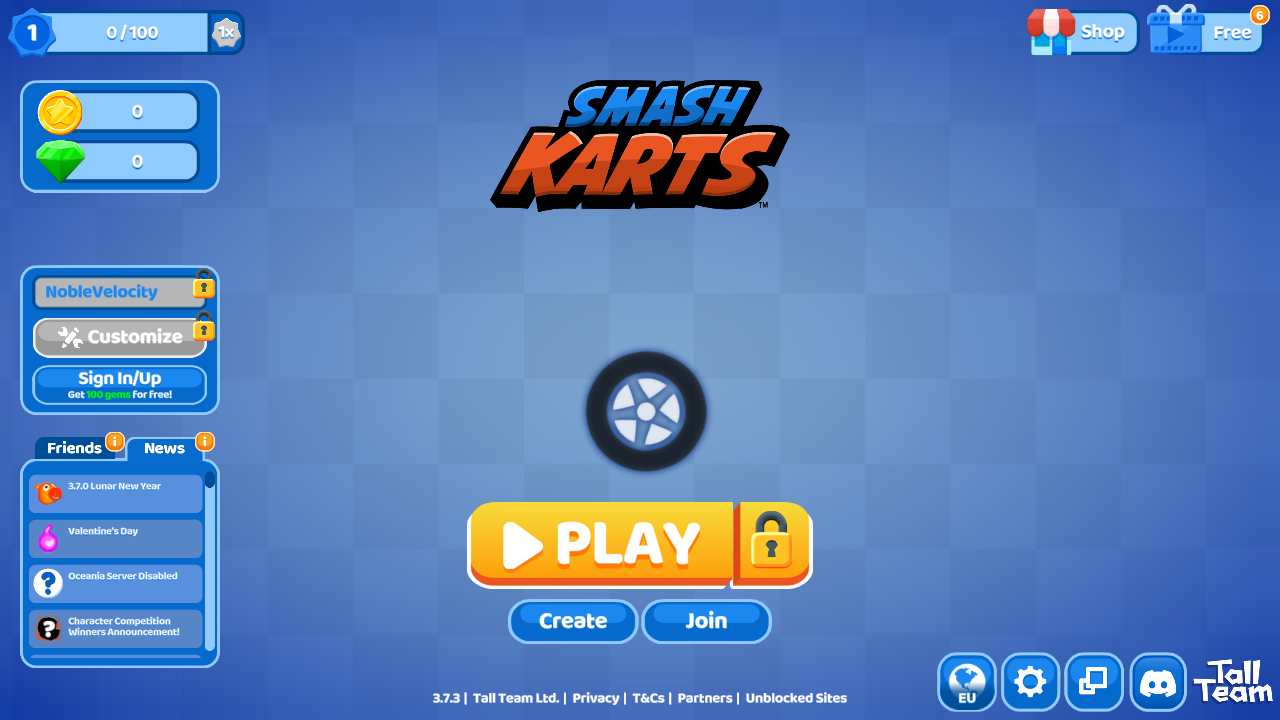

Waited 100ms before next key press
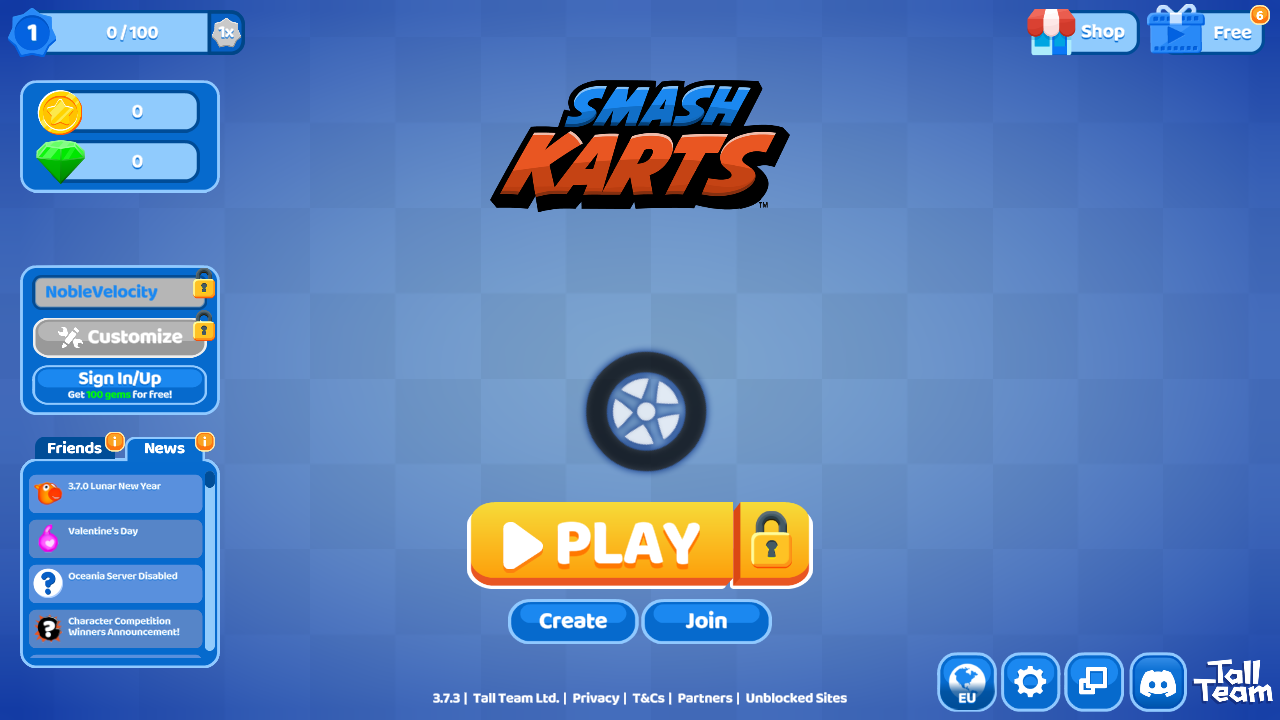

Pressed random key: 'm'
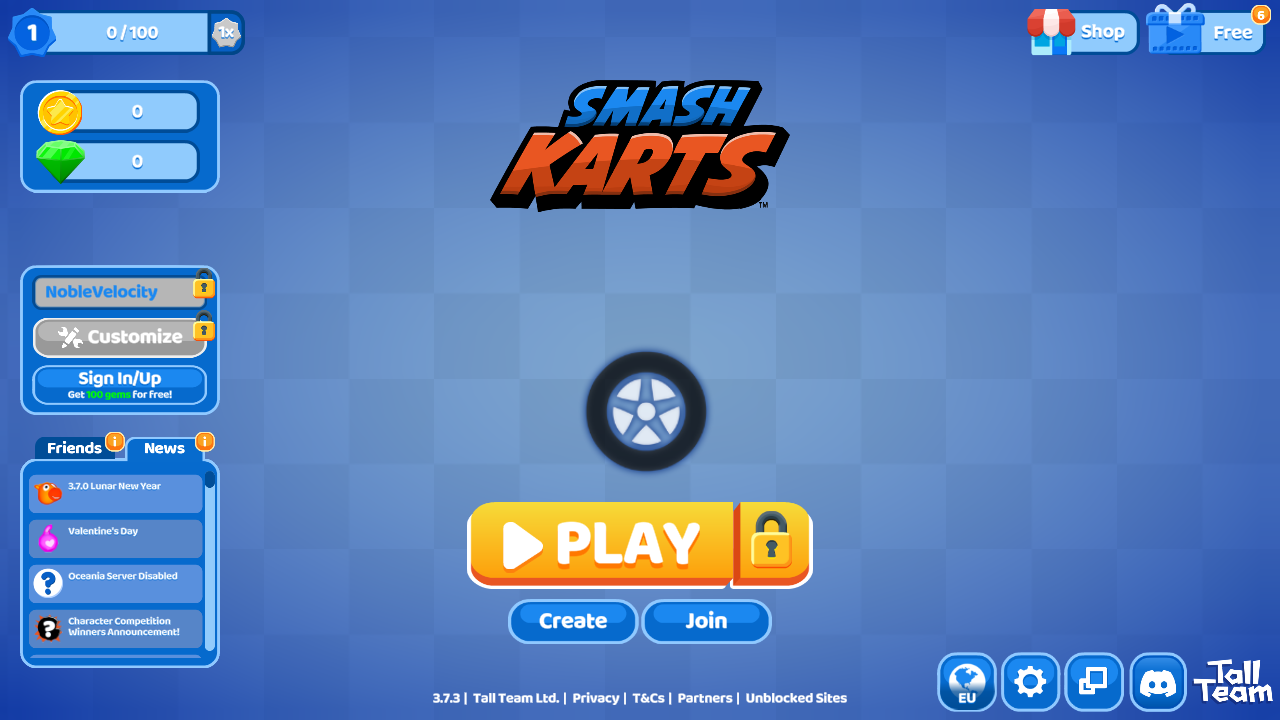

Waited 100ms before next key press
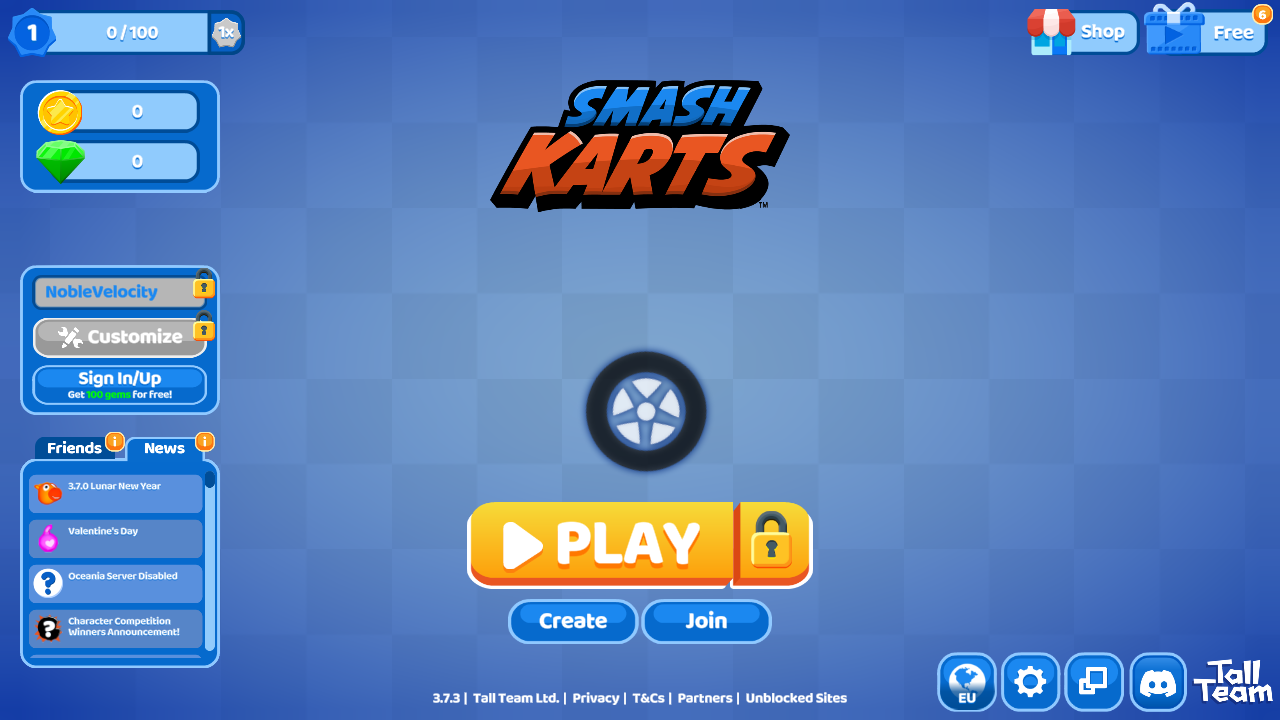

Pressed random key: 's'
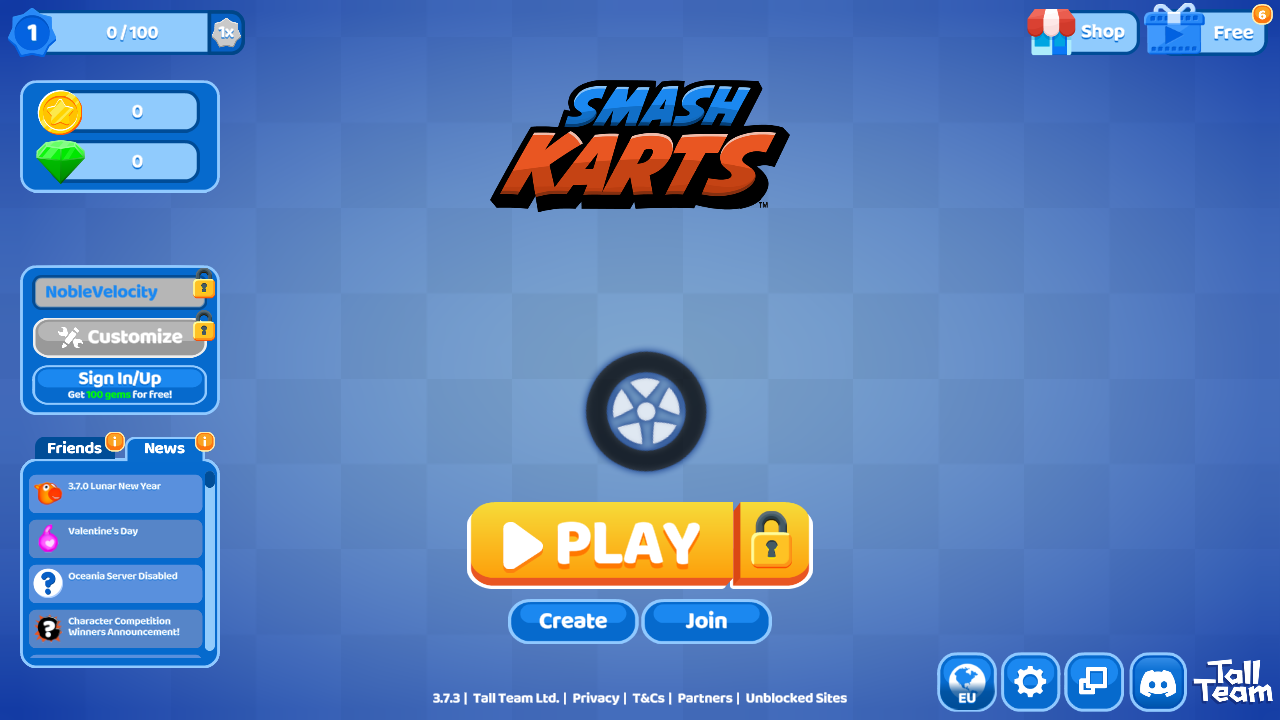

Waited 100ms before next key press
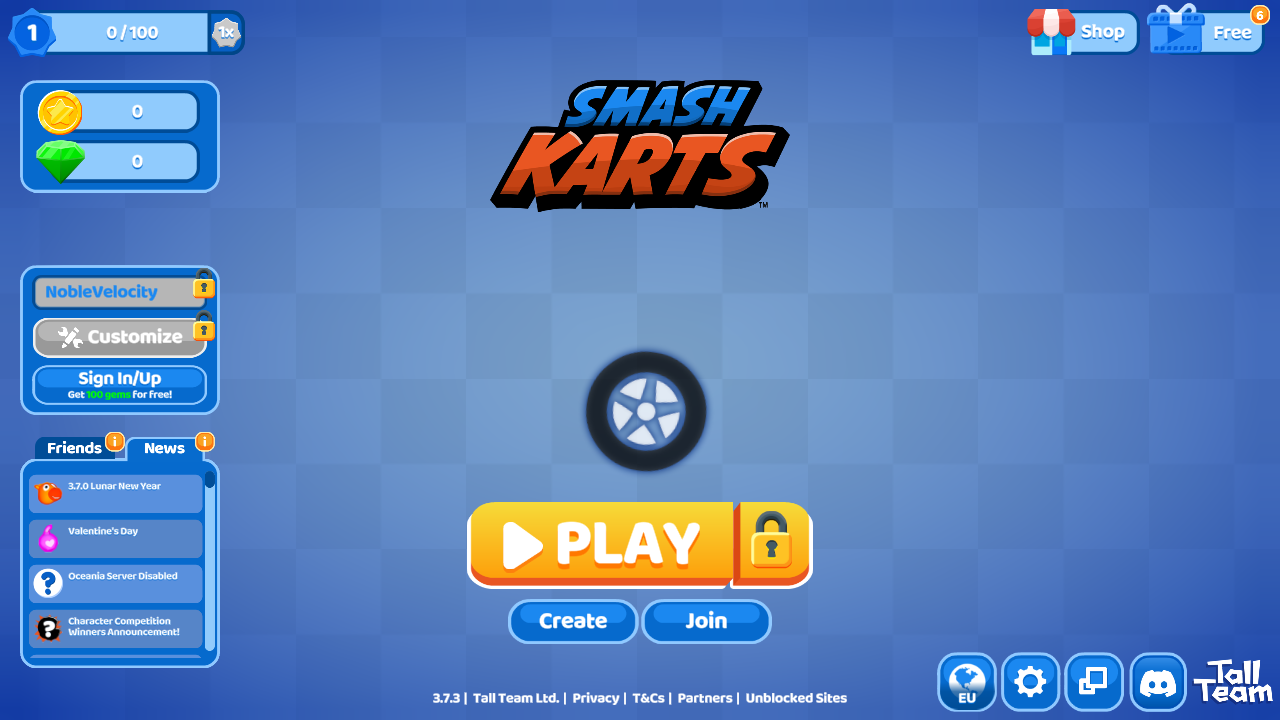

Pressed random key: 'ArrowLeft'
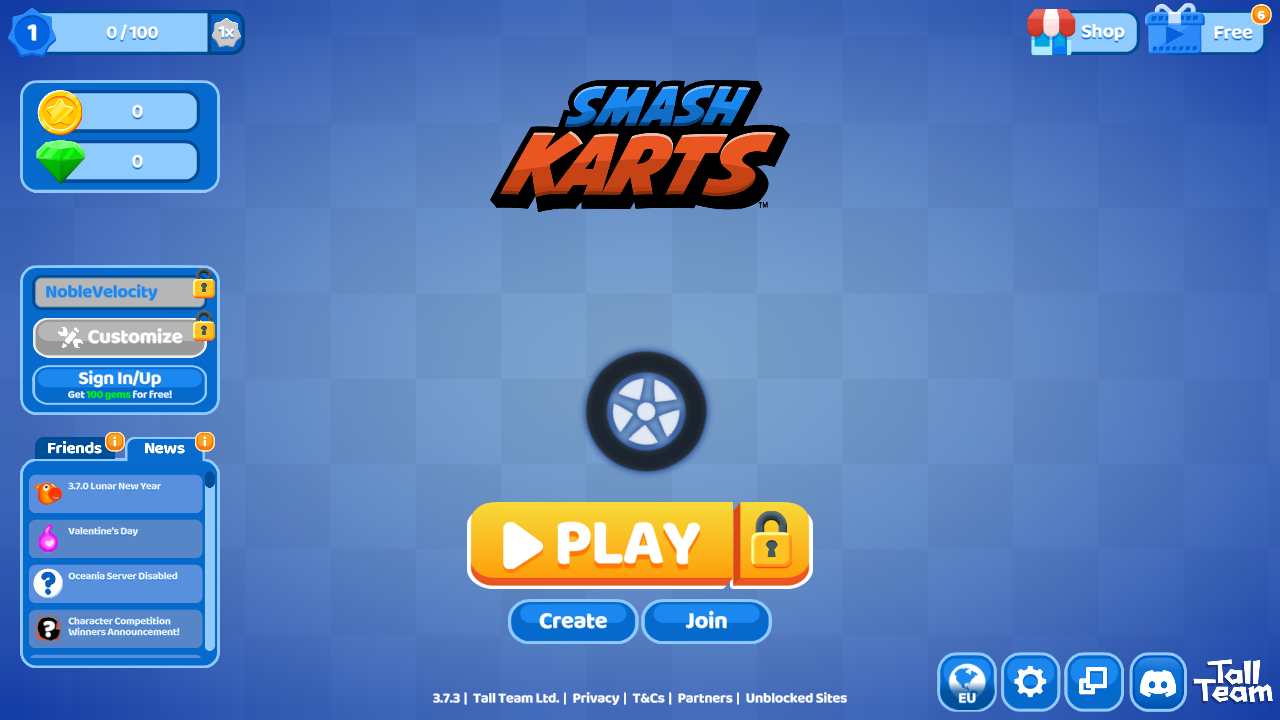

Waited 100ms before next key press
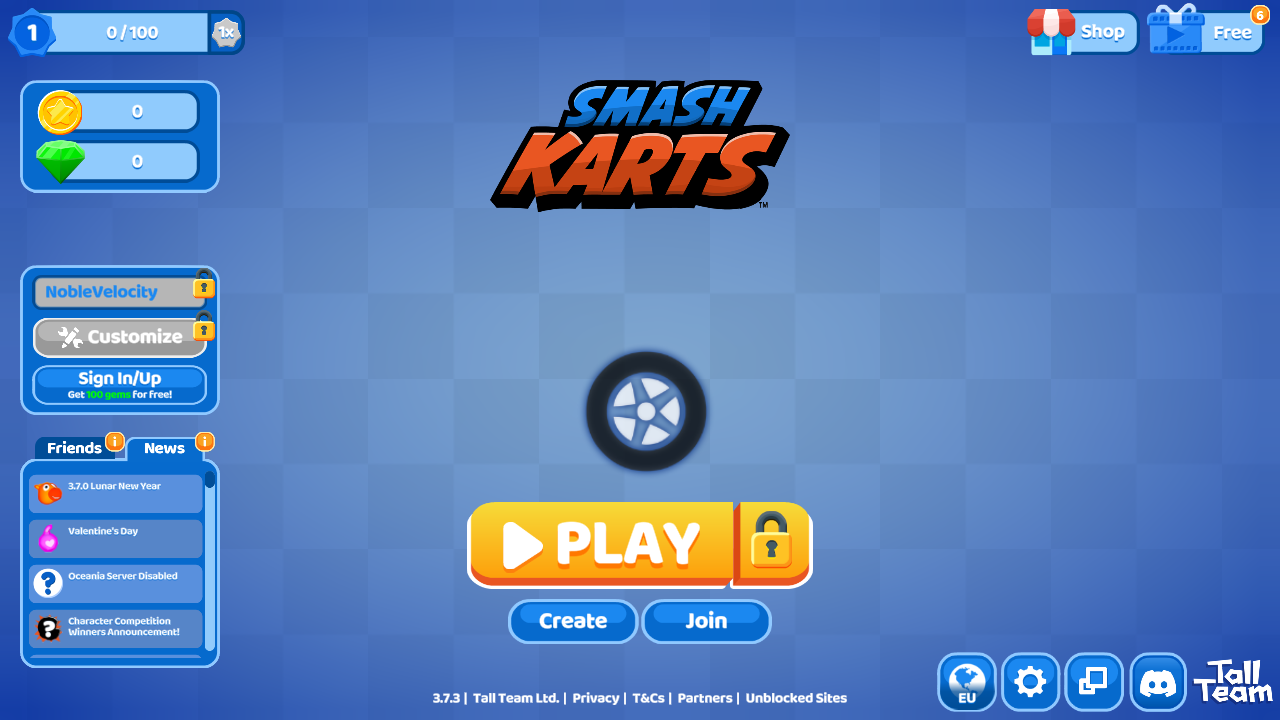

Pressed random key: 'e'
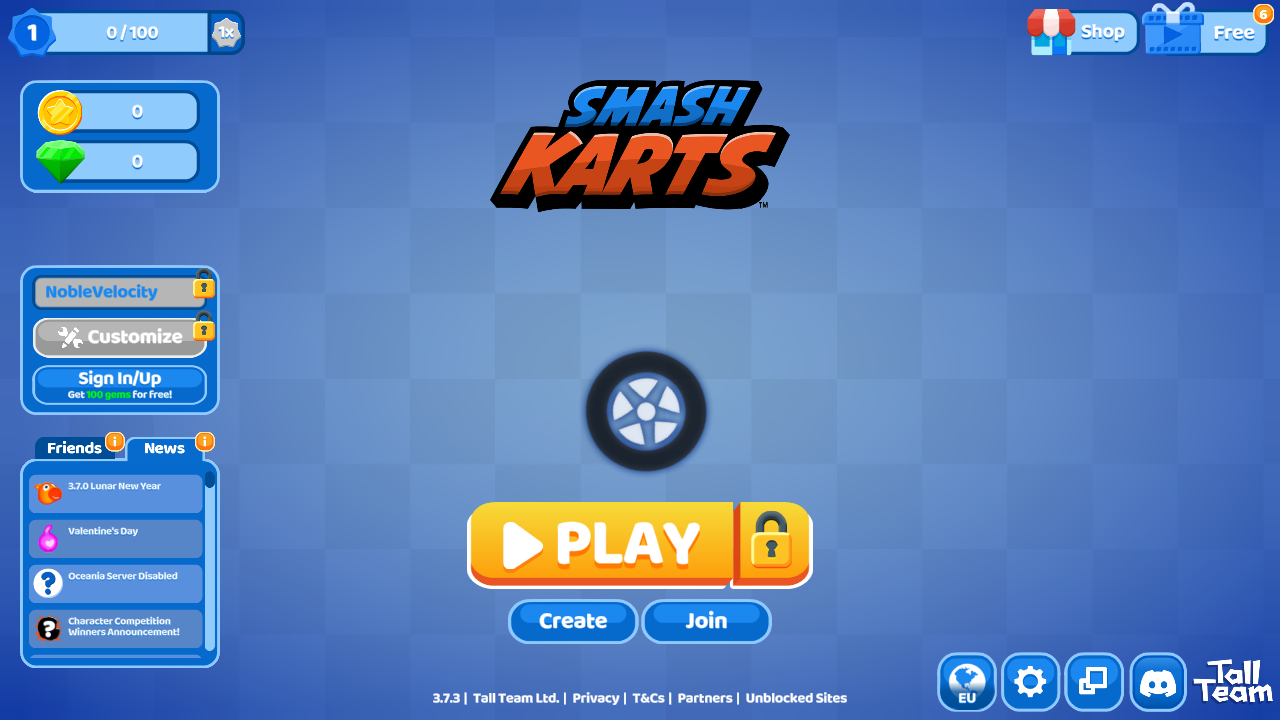

Waited 100ms before next key press
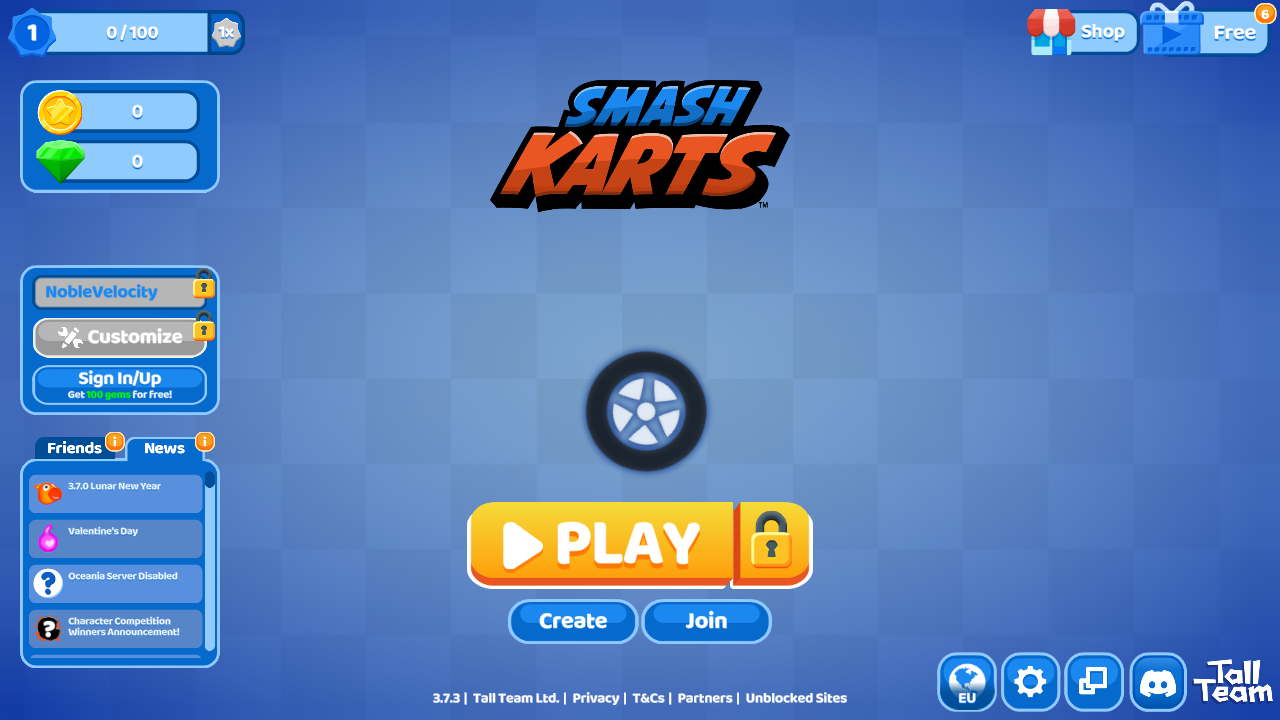

Pressed random key: 'c'
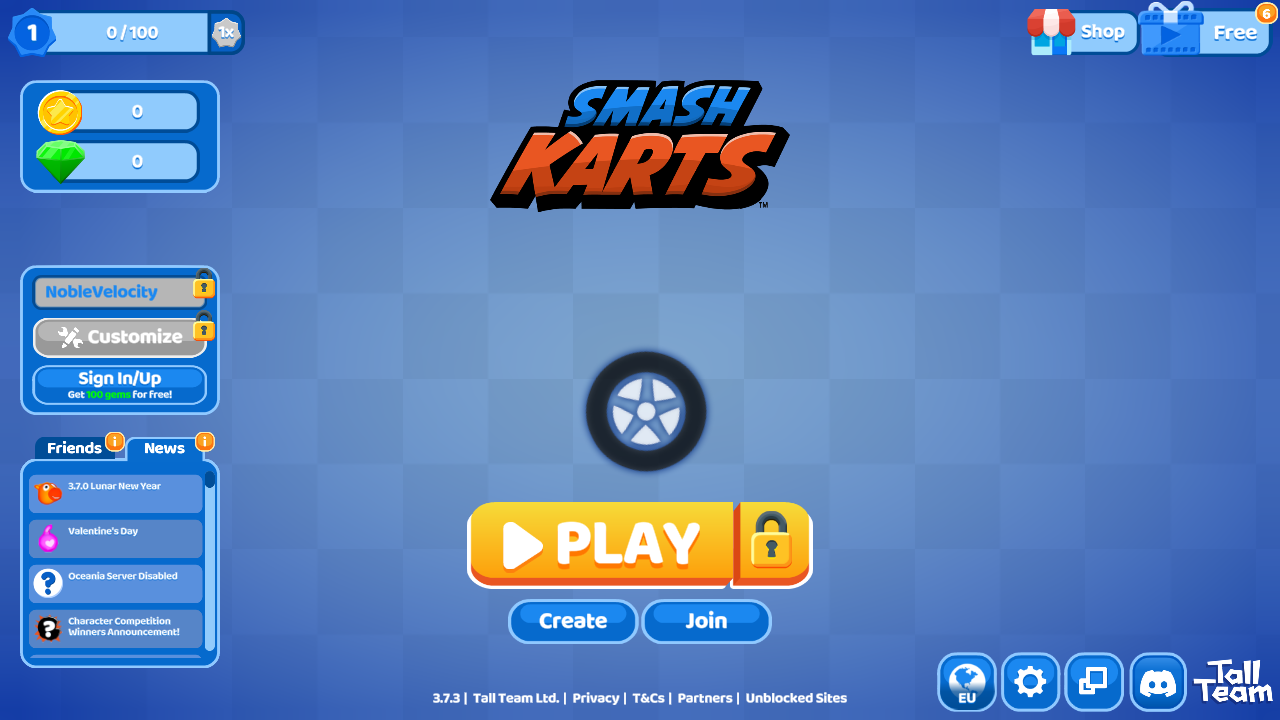

Waited 100ms before next key press
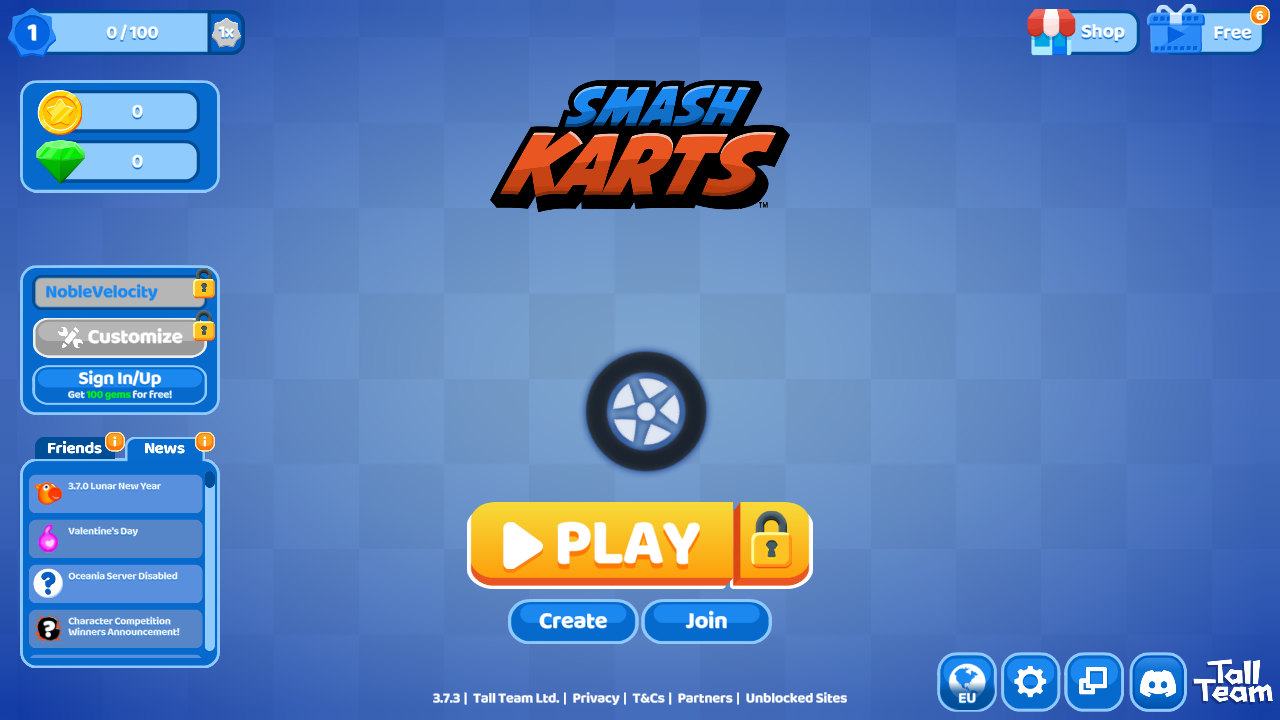

Pressed random key: 'w'
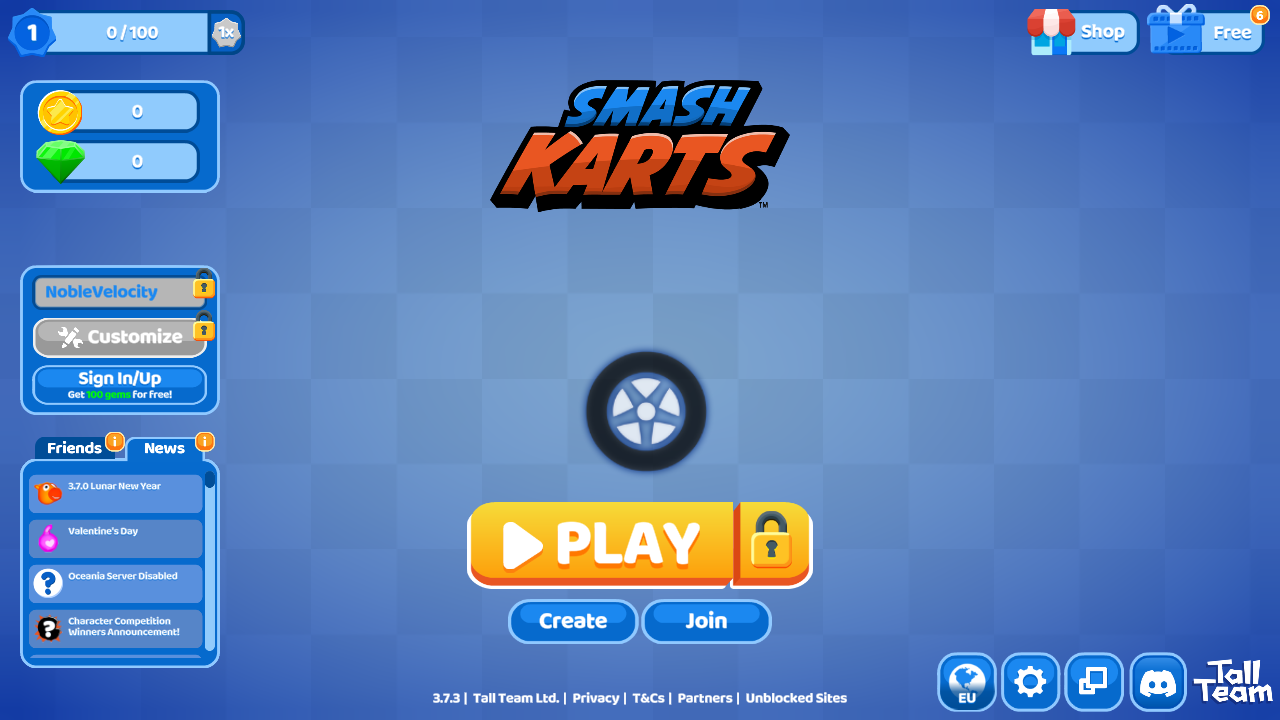

Waited 100ms before next key press
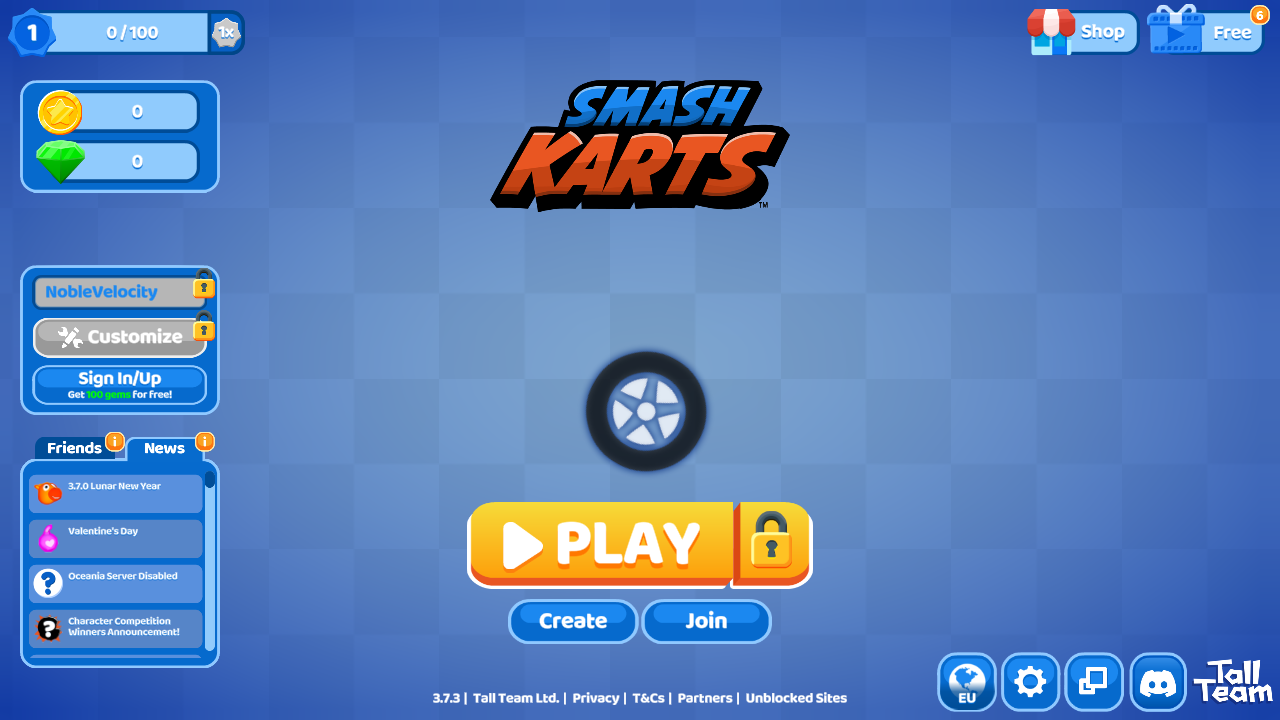

Pressed random key: 'x'
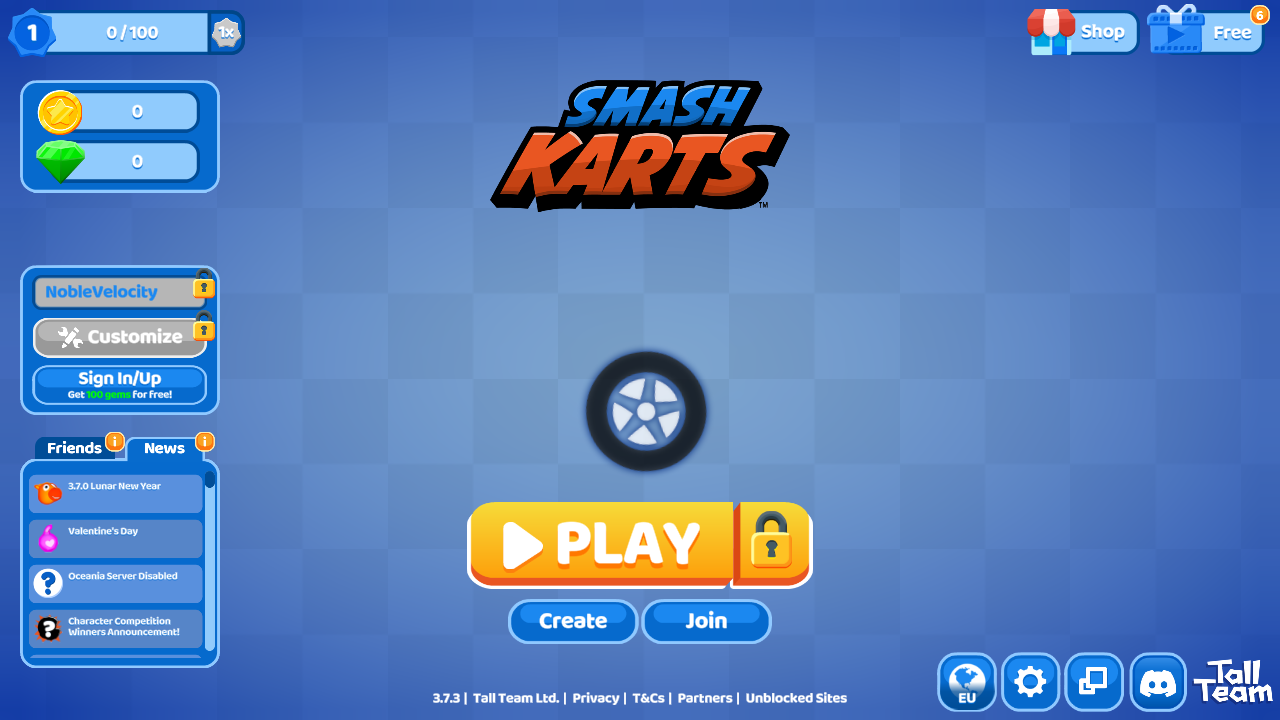

Waited 100ms before next key press
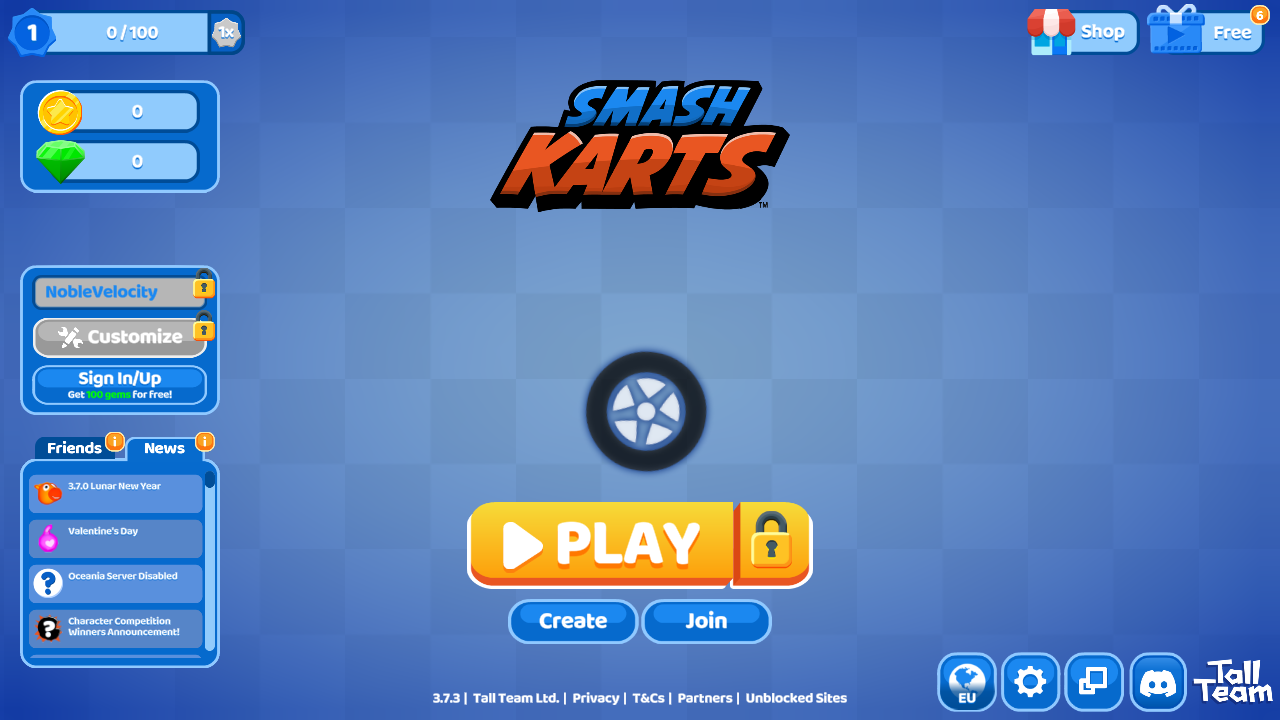

Pressed random key: 'd'
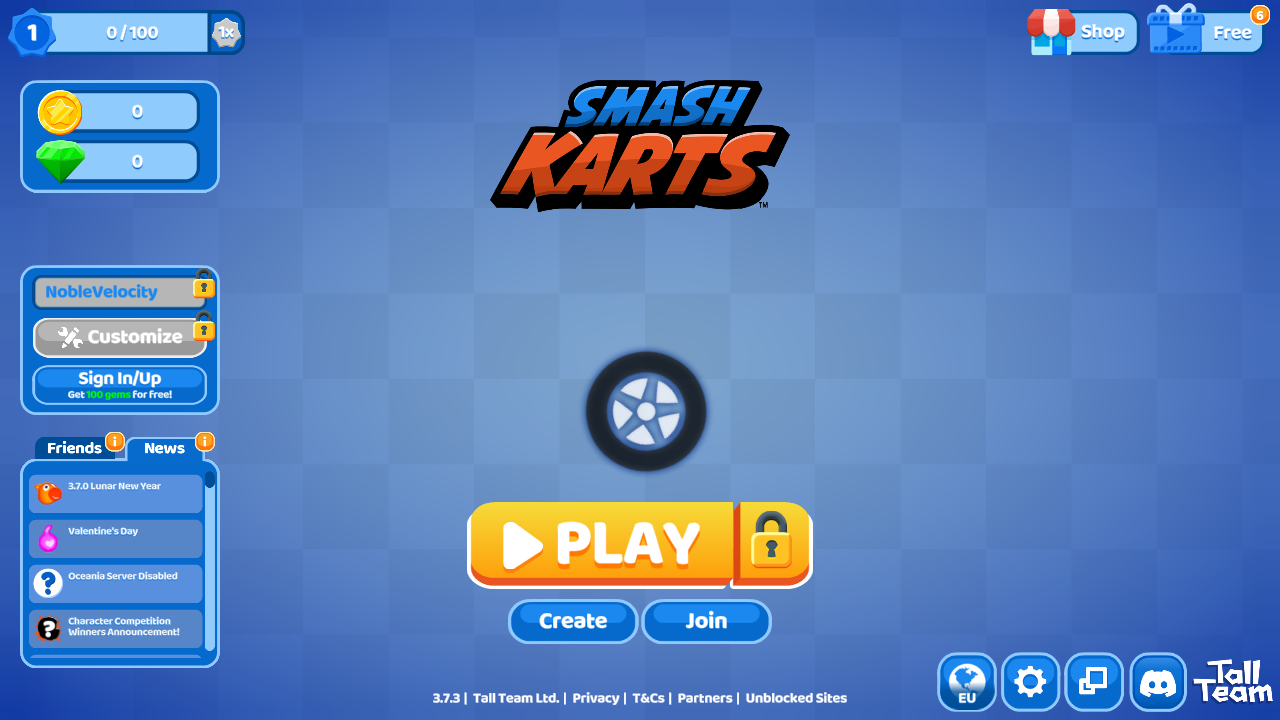

Waited 100ms before next key press
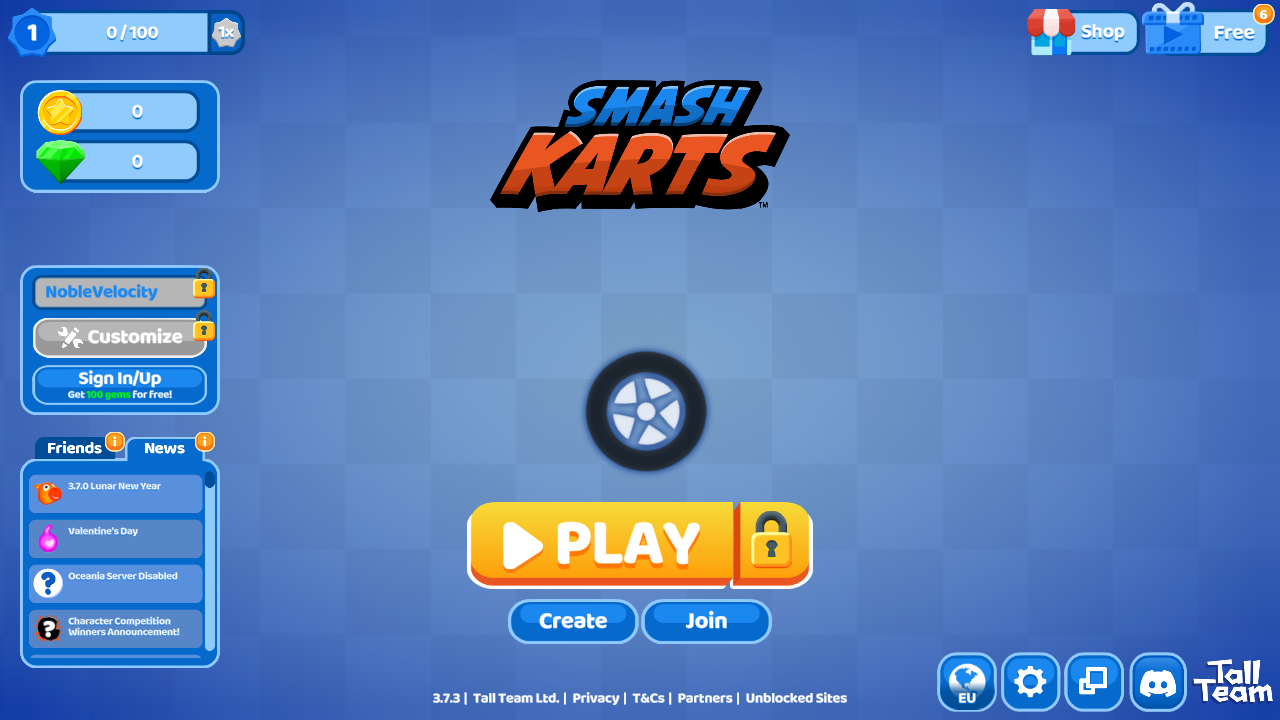

Pressed random key: 'a'
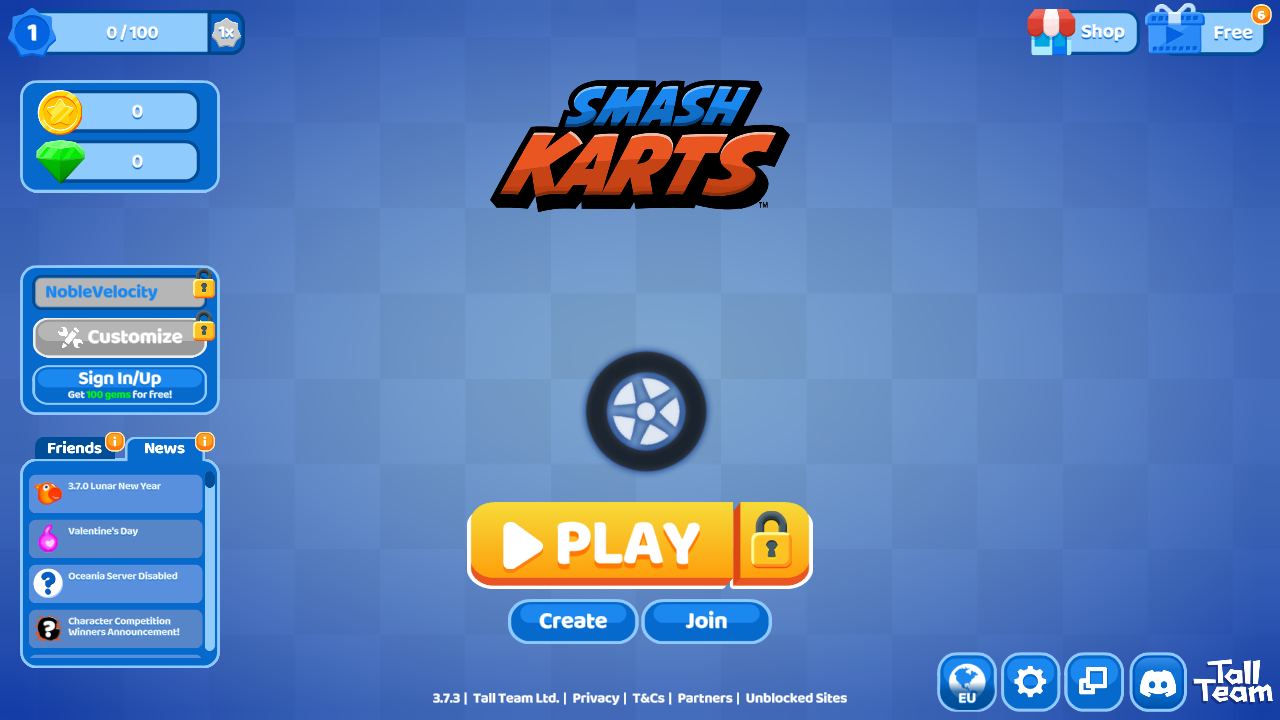

Waited 100ms before next key press
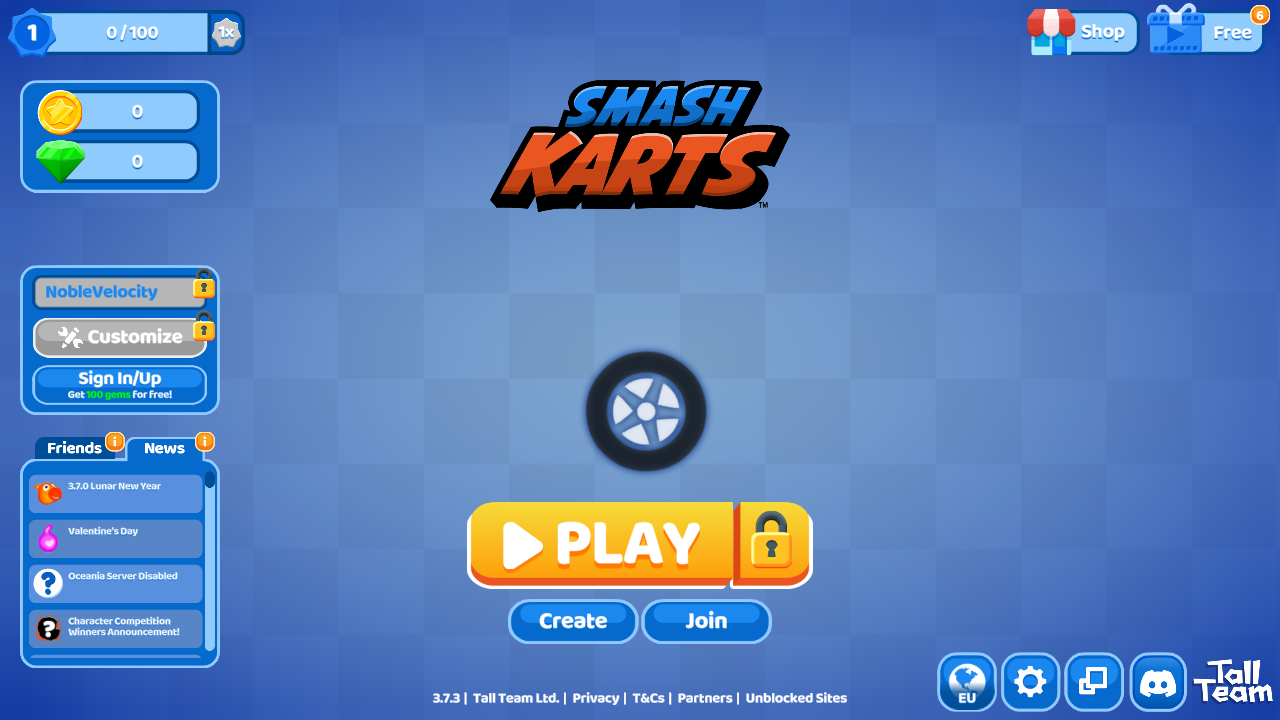

Pressed random key: 'm'
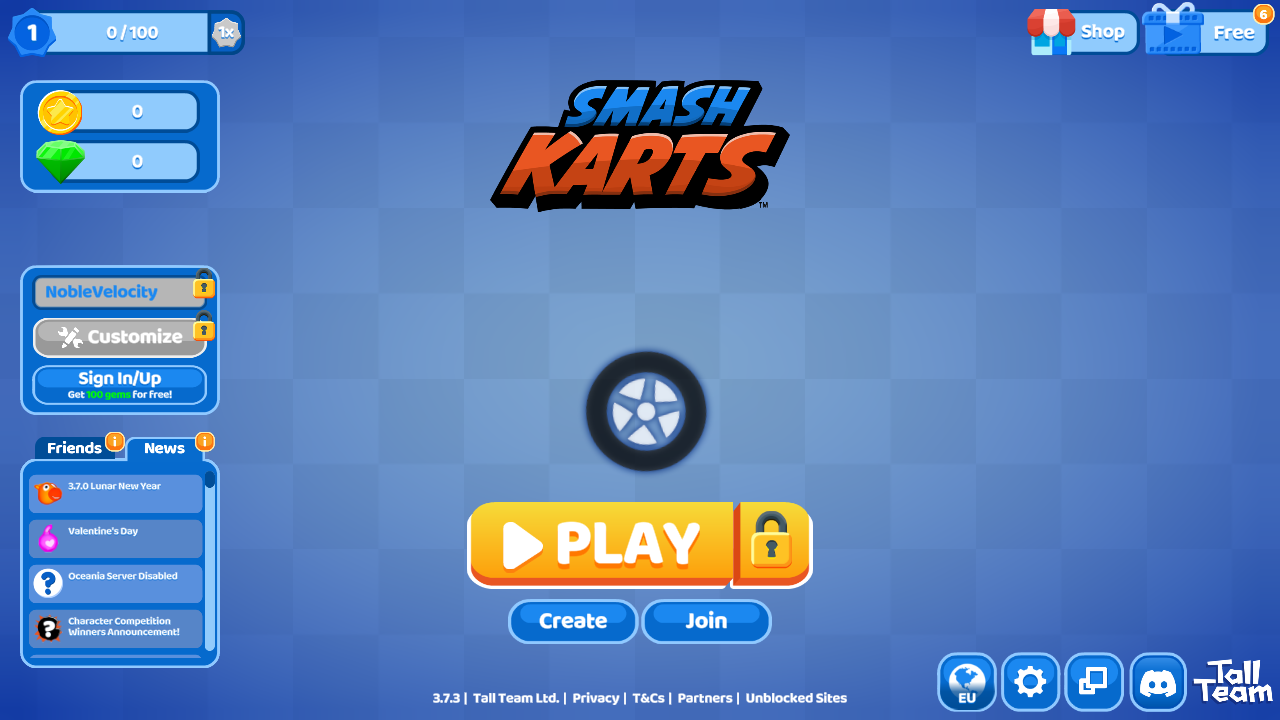

Waited 100ms before next key press
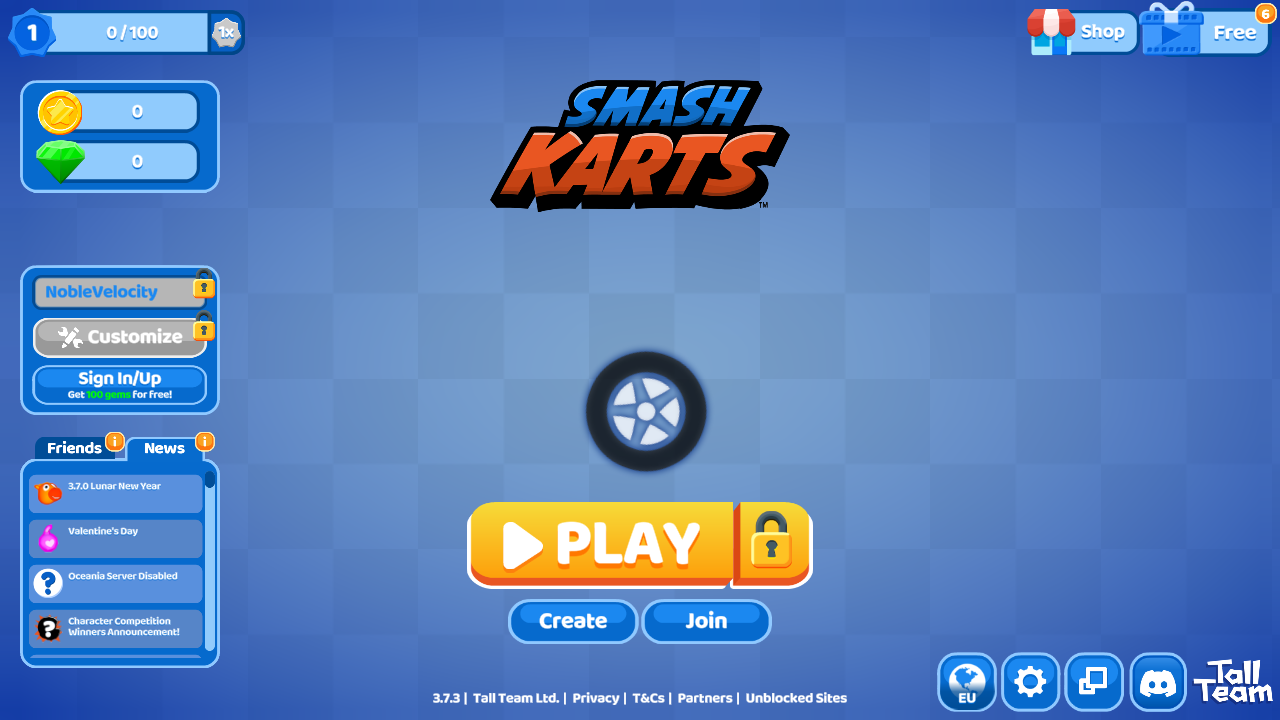

Pressed random key: 'b'
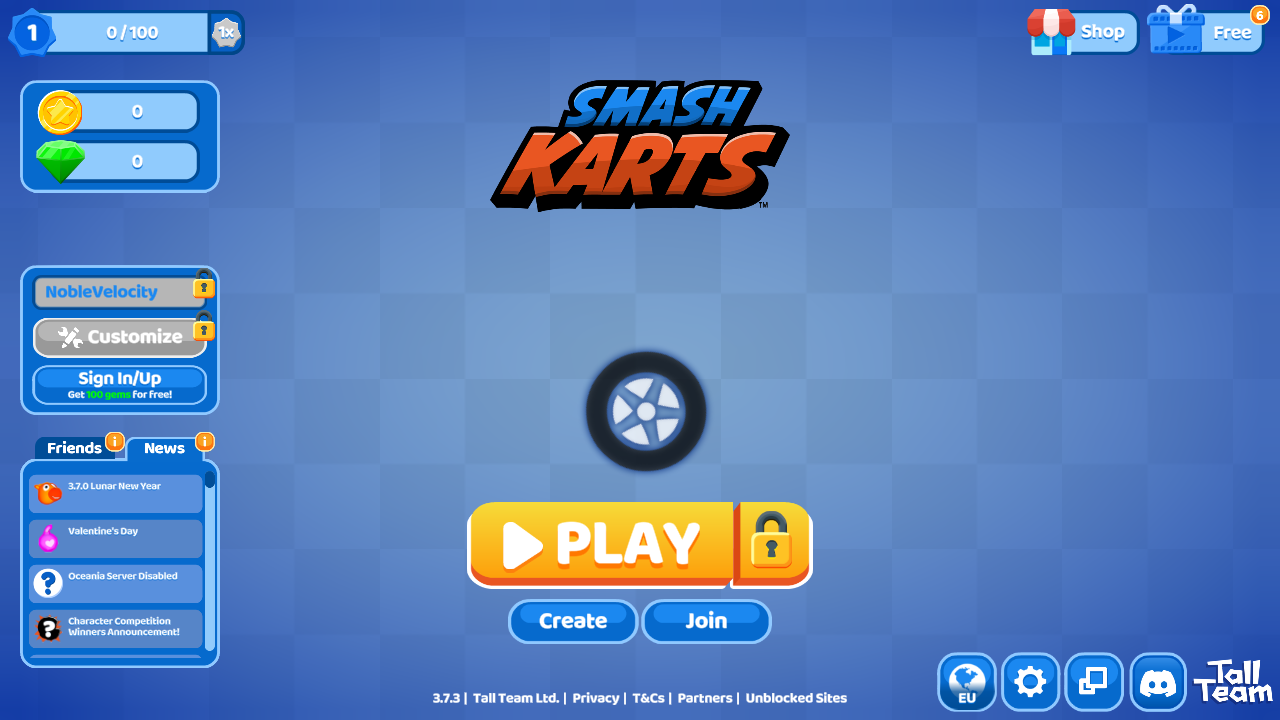

Waited 100ms before next key press
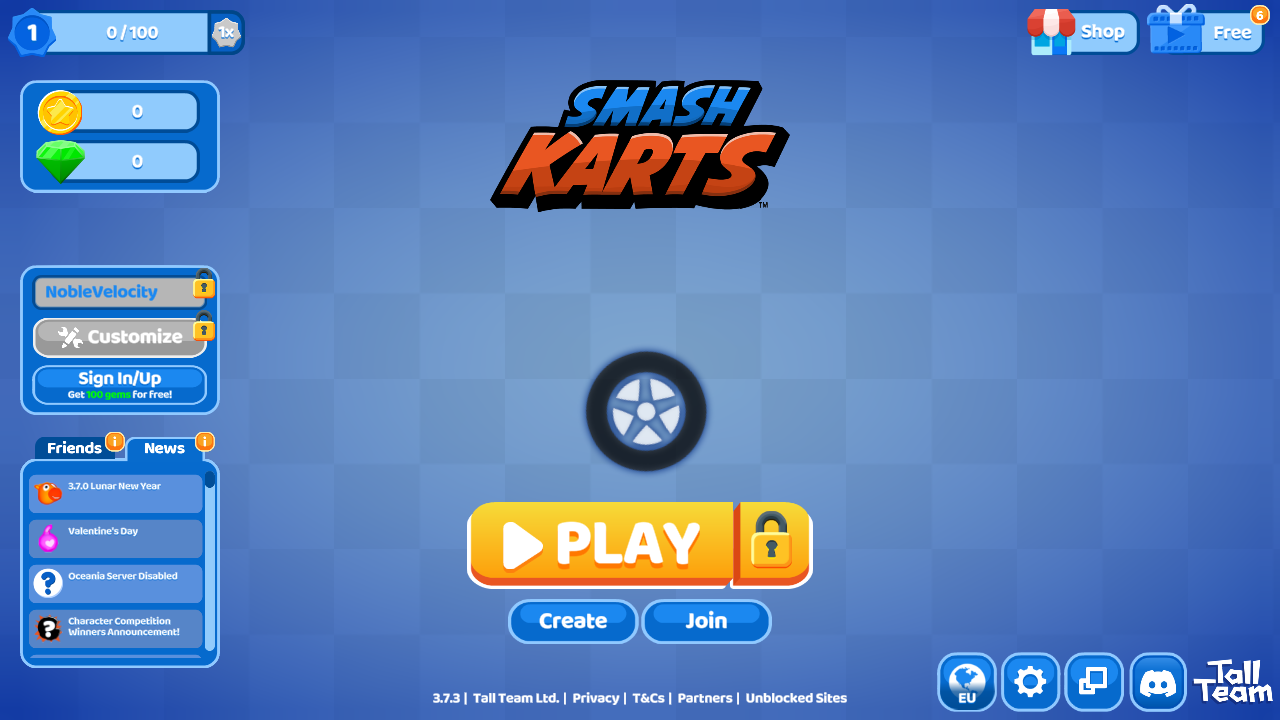

Pressed random key: 'n'
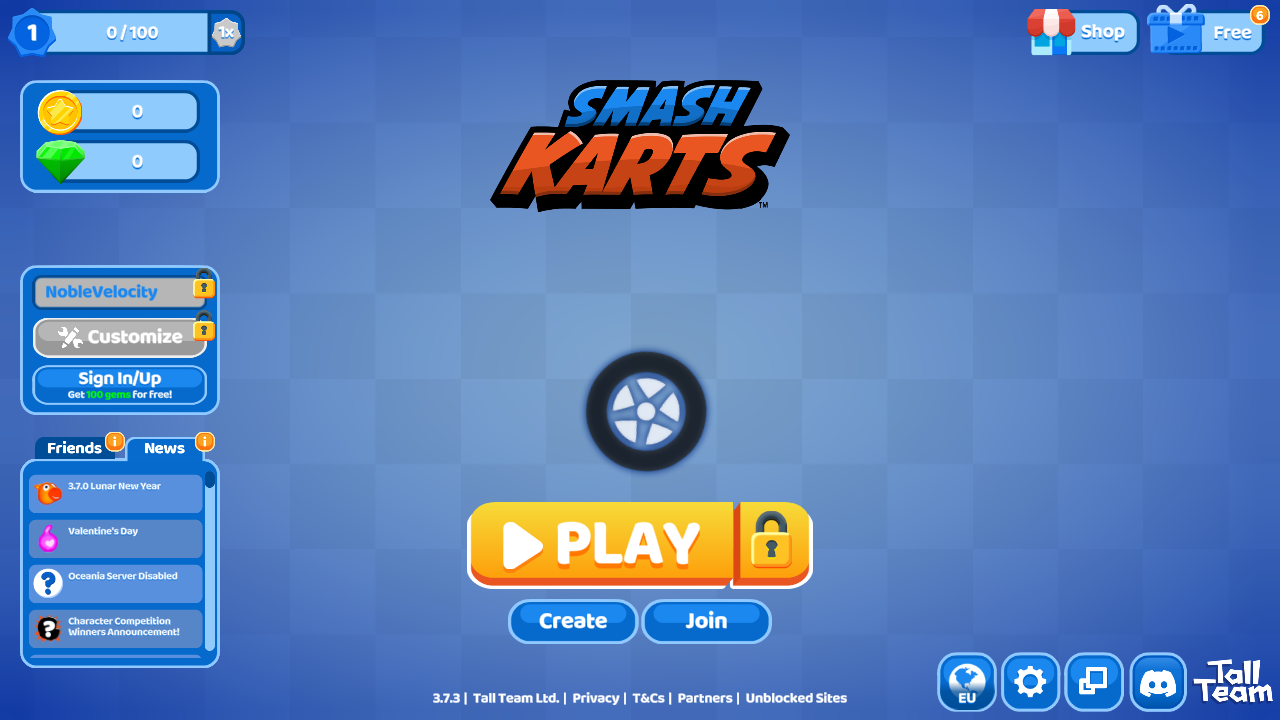

Waited 100ms before next key press
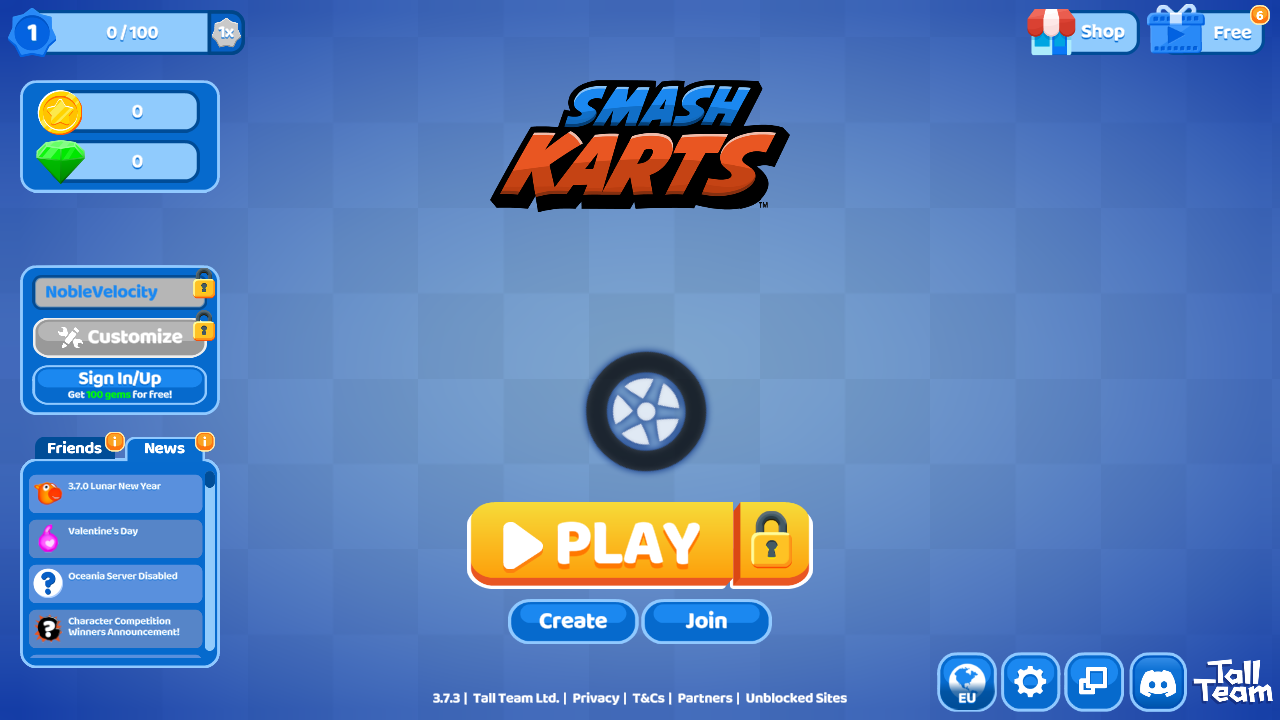

Pressed random key: 'ArrowRight'
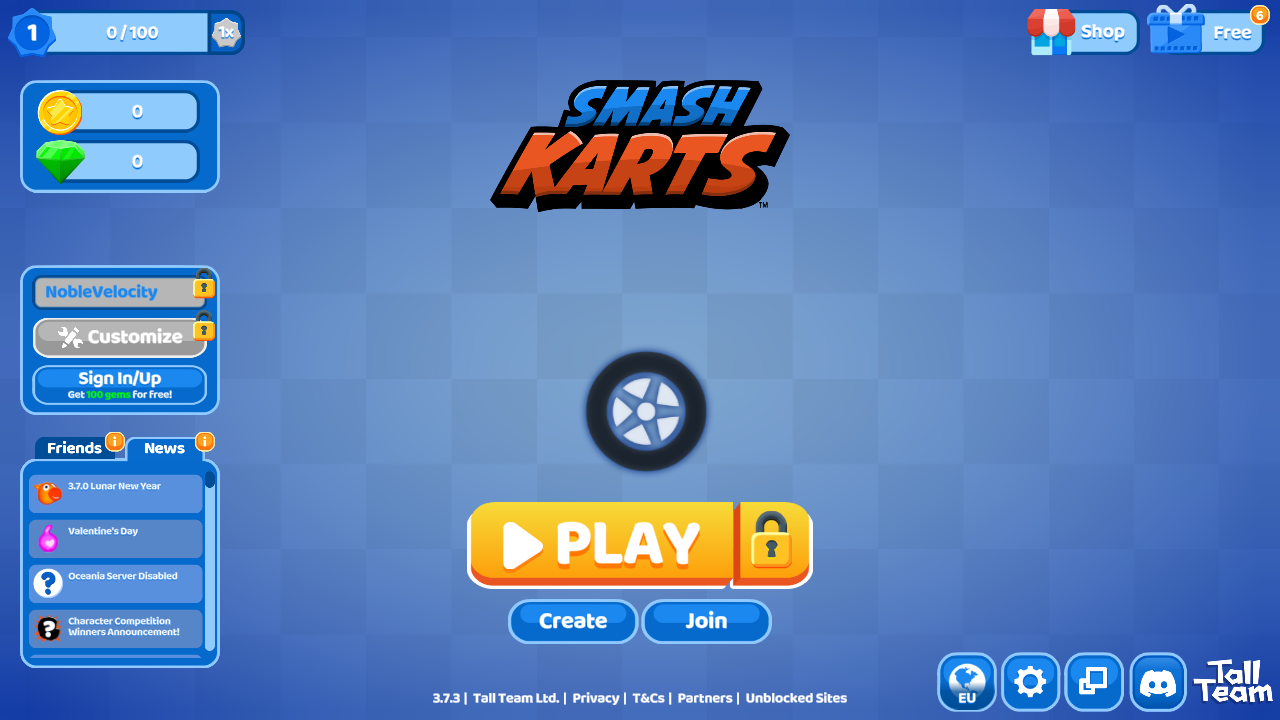

Waited 100ms before next key press
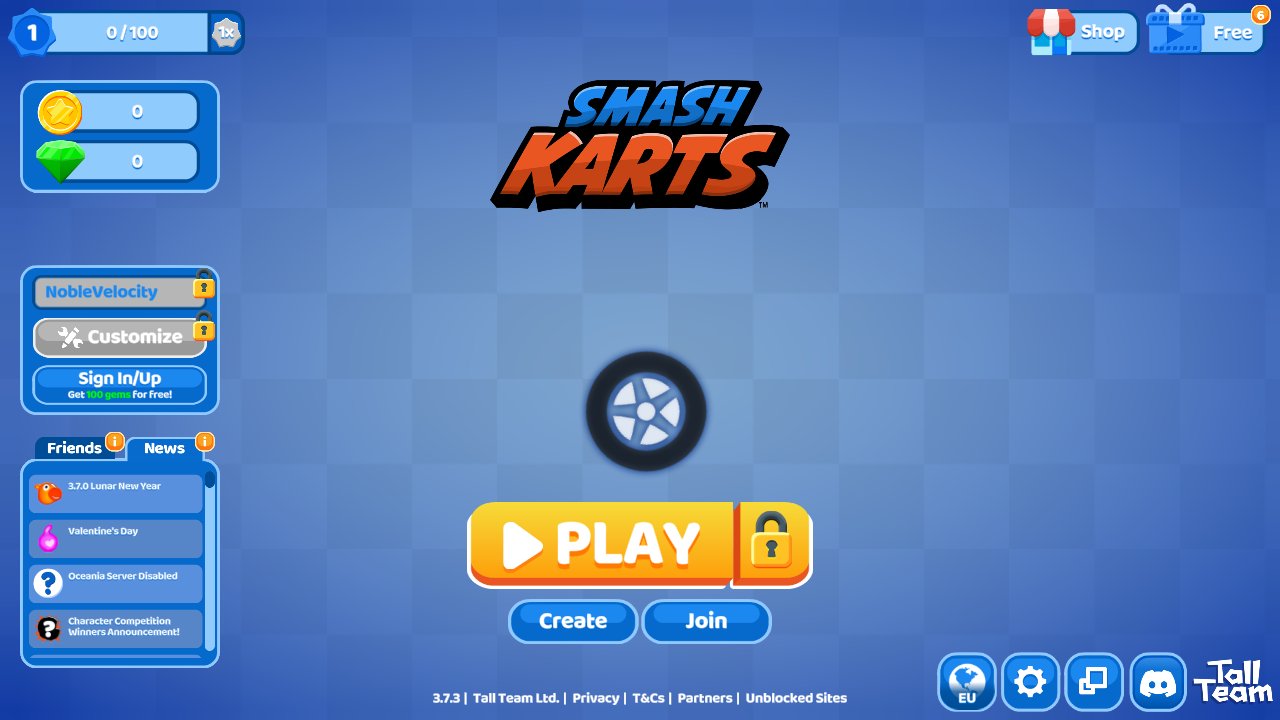

Pressed random key: 'x'
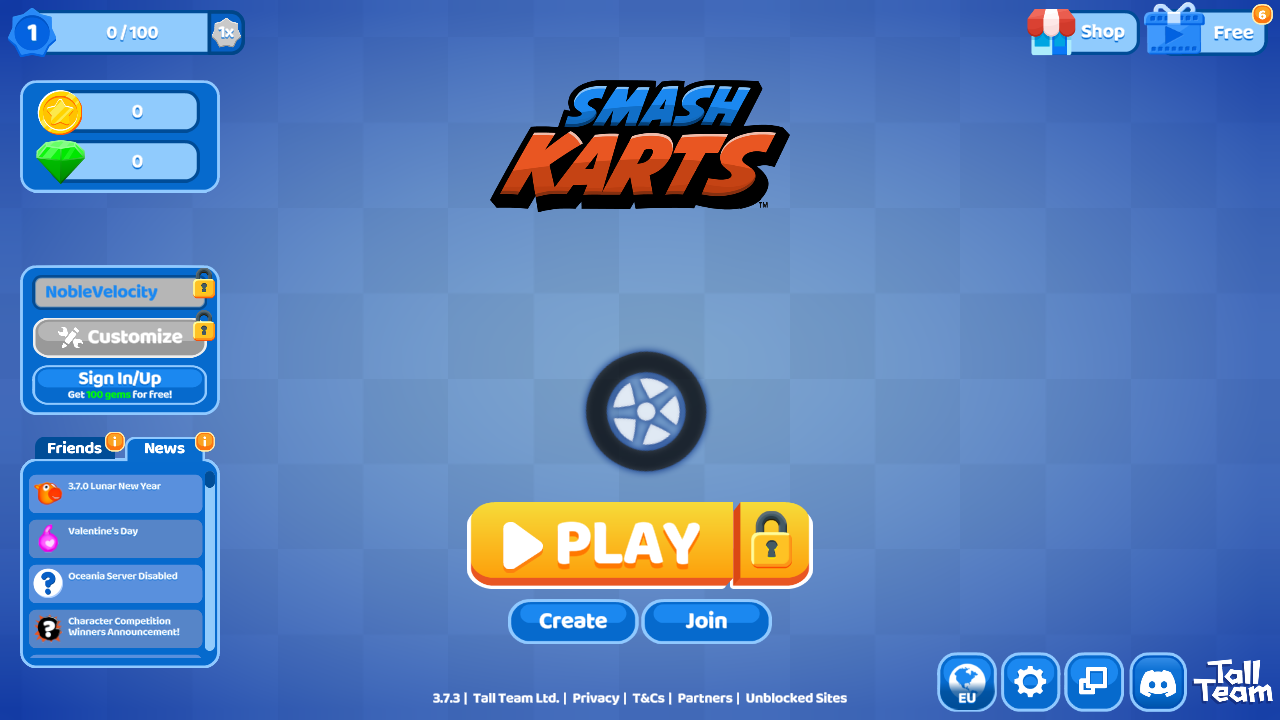

Waited 100ms before next key press
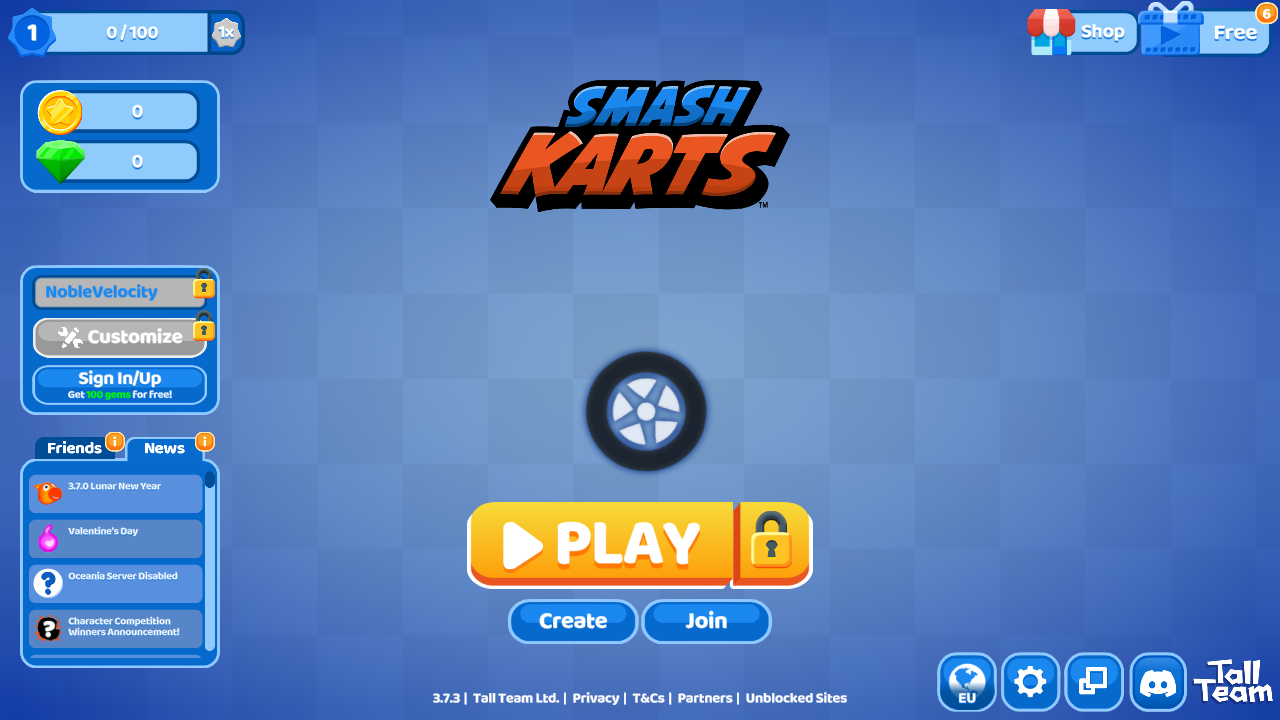

Pressed random key: 'ArrowDown'
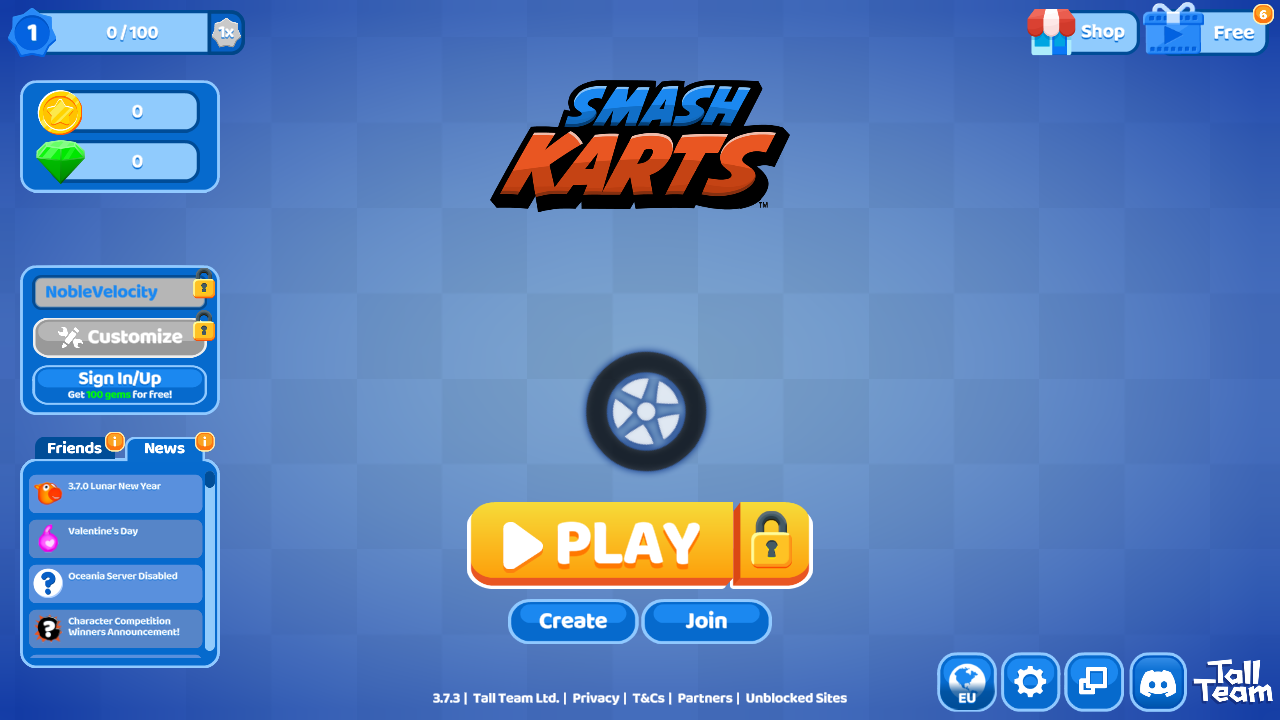

Waited 100ms before next key press
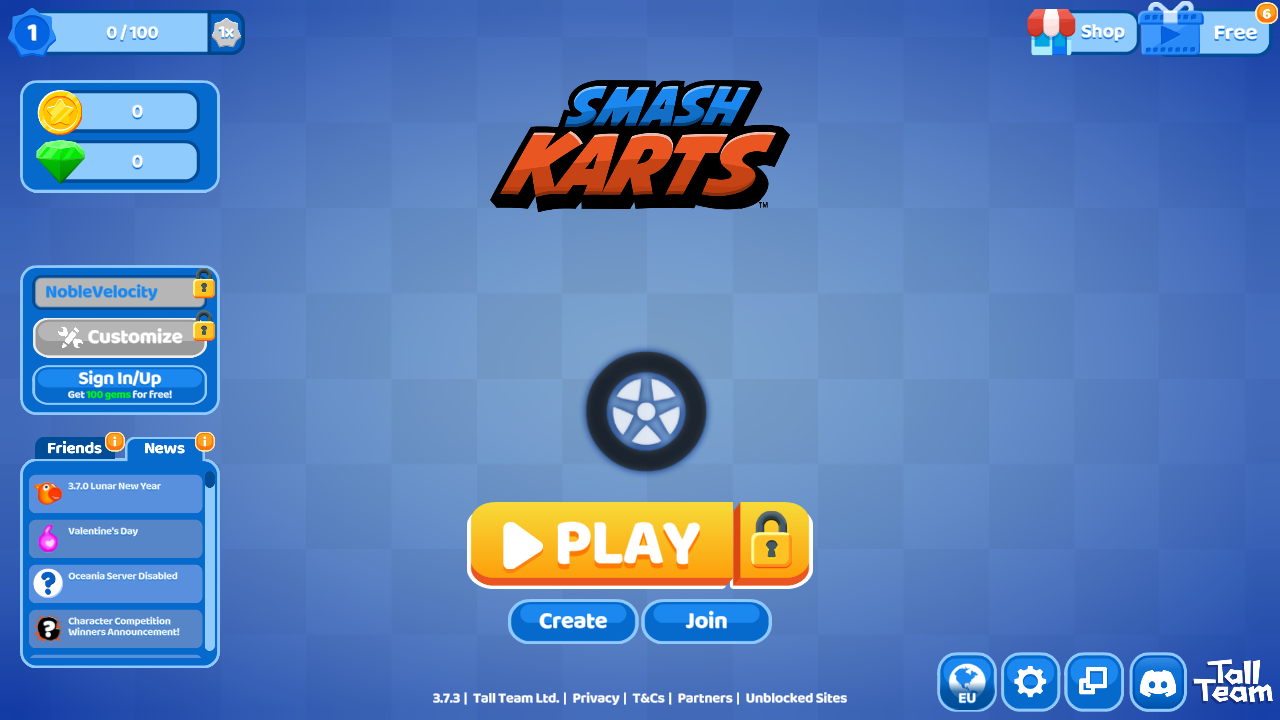

Pressed random key: 'd'
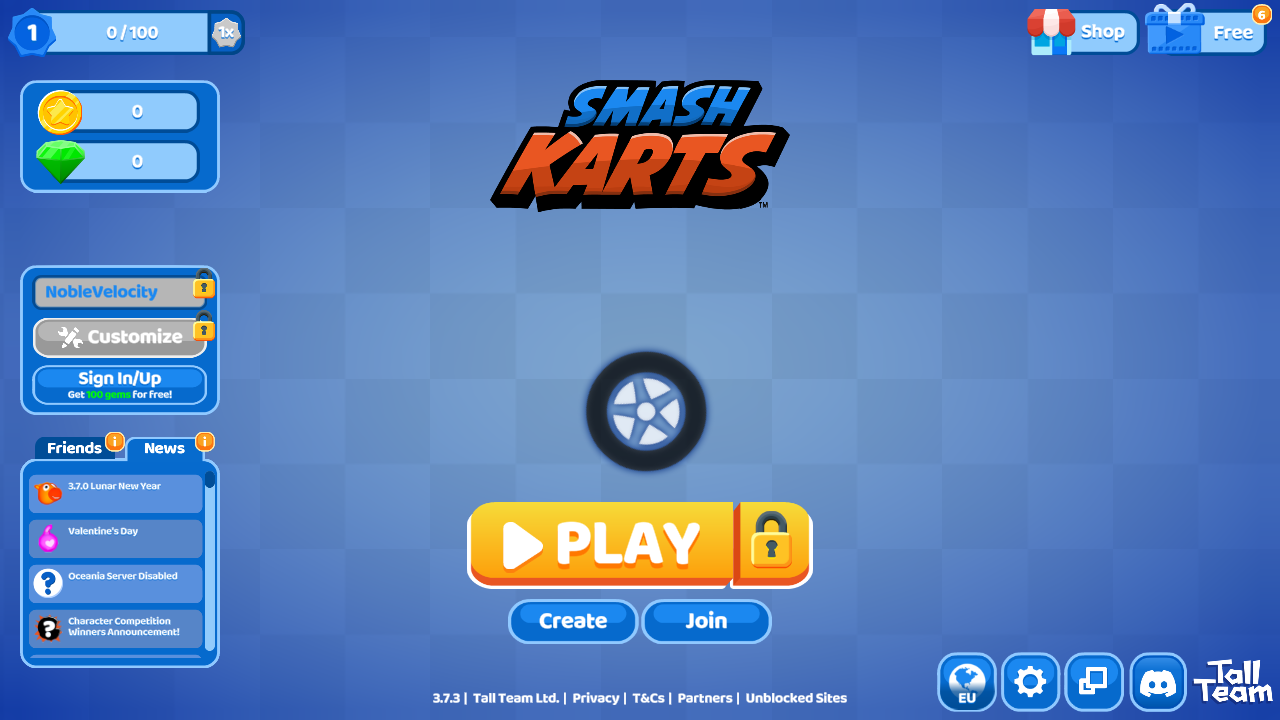

Waited 100ms before next key press
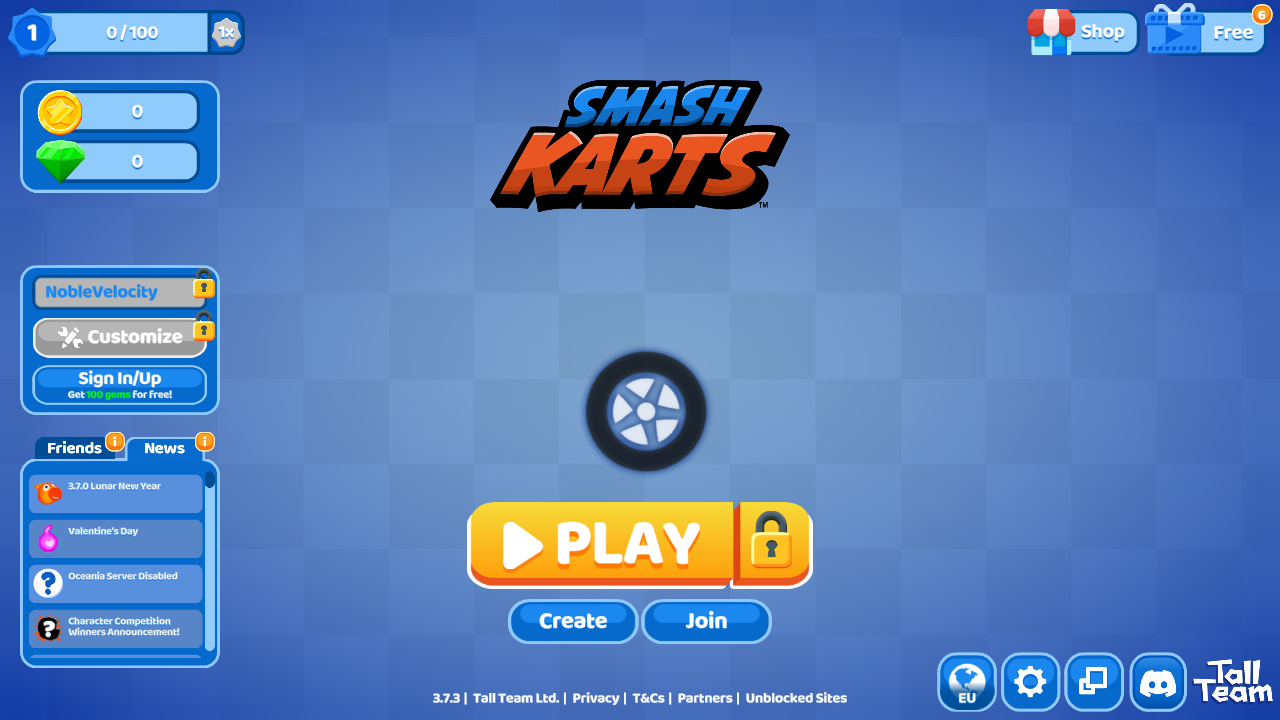

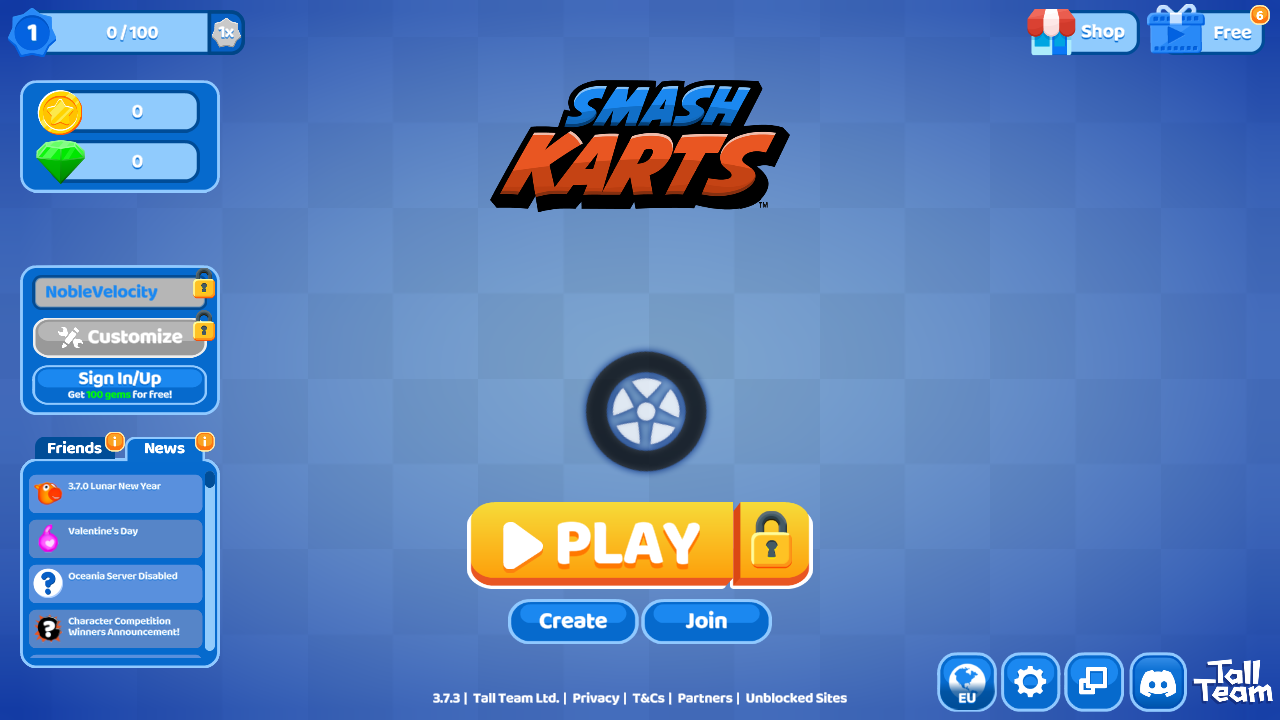